Tests horizontal slider by continuously moving it until the displayed value reaches 5

Starting URL: https://the-internet.herokuapp.com/horizontal_slider

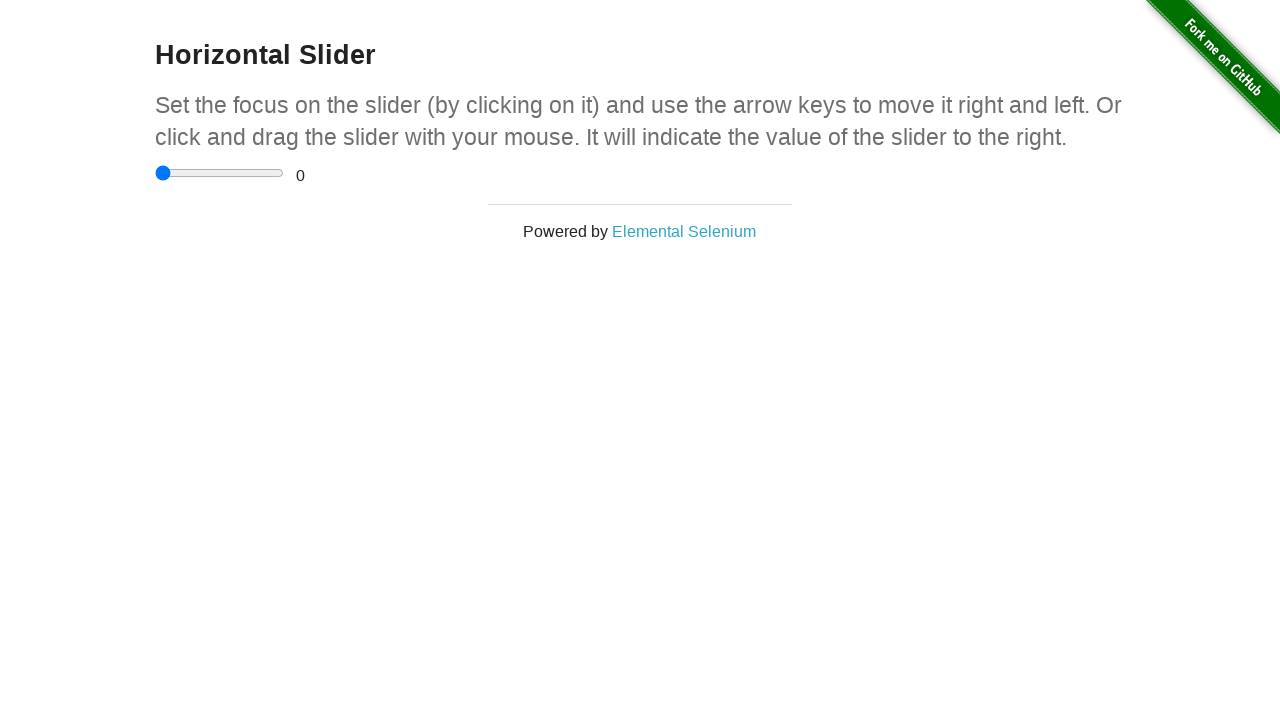

Located horizontal slider element
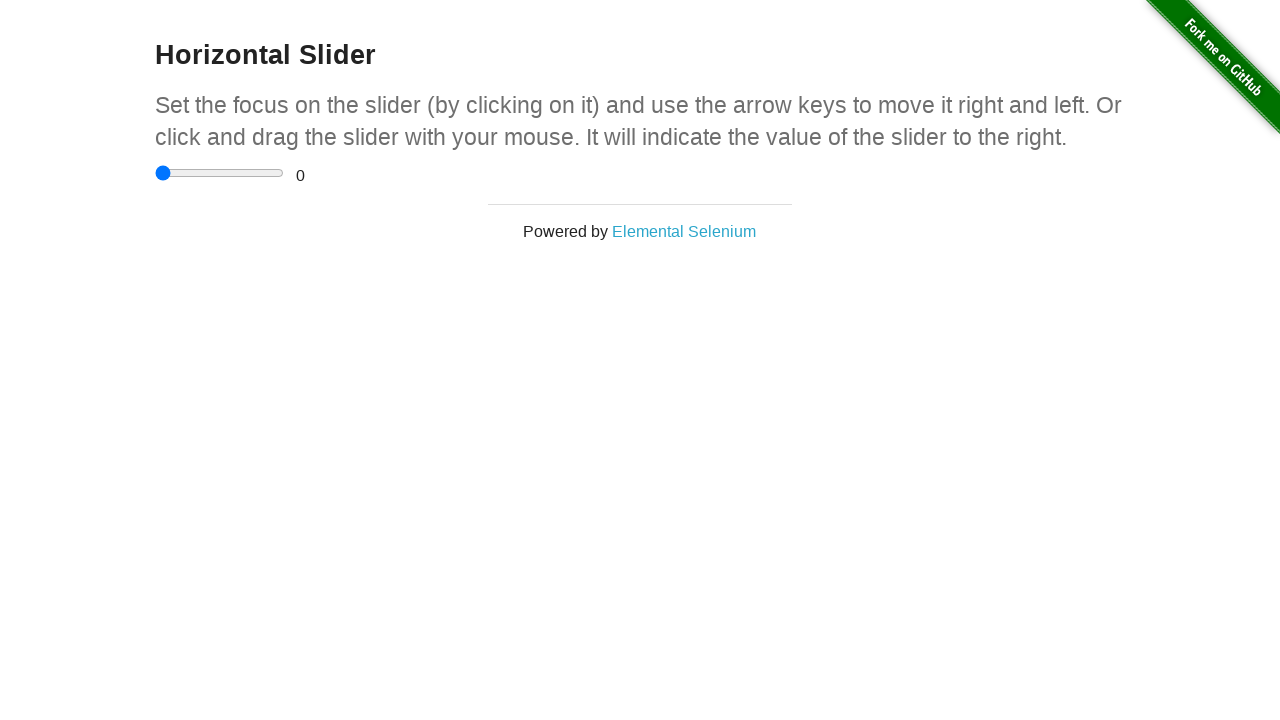

Located slider value display element
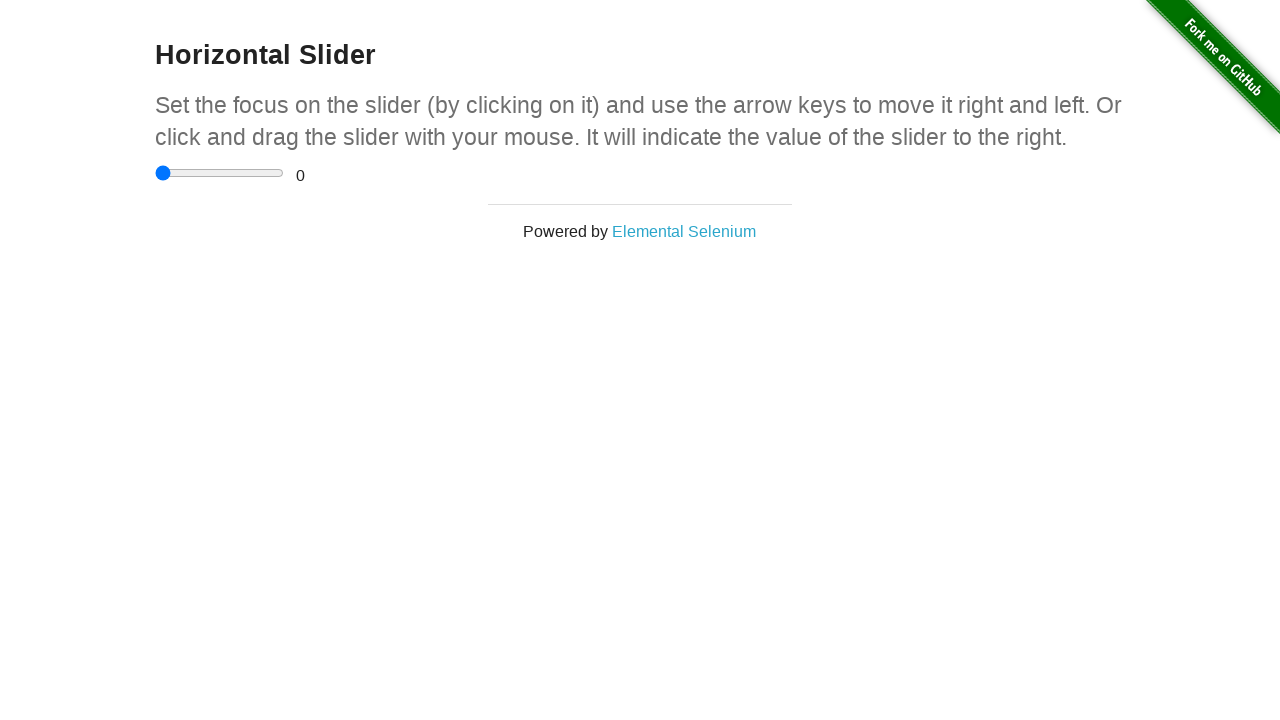

Clicked on slider at center position at (220, 173)
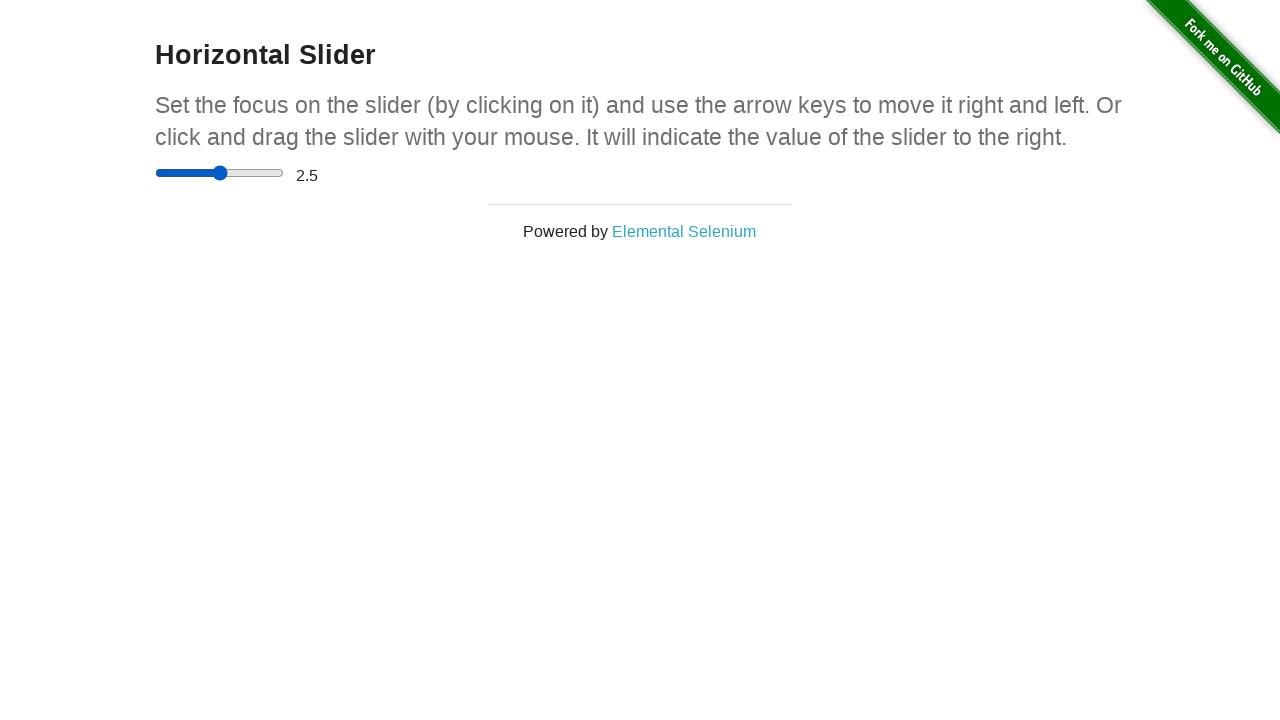

Pressed mouse button down on slider at (220, 173)
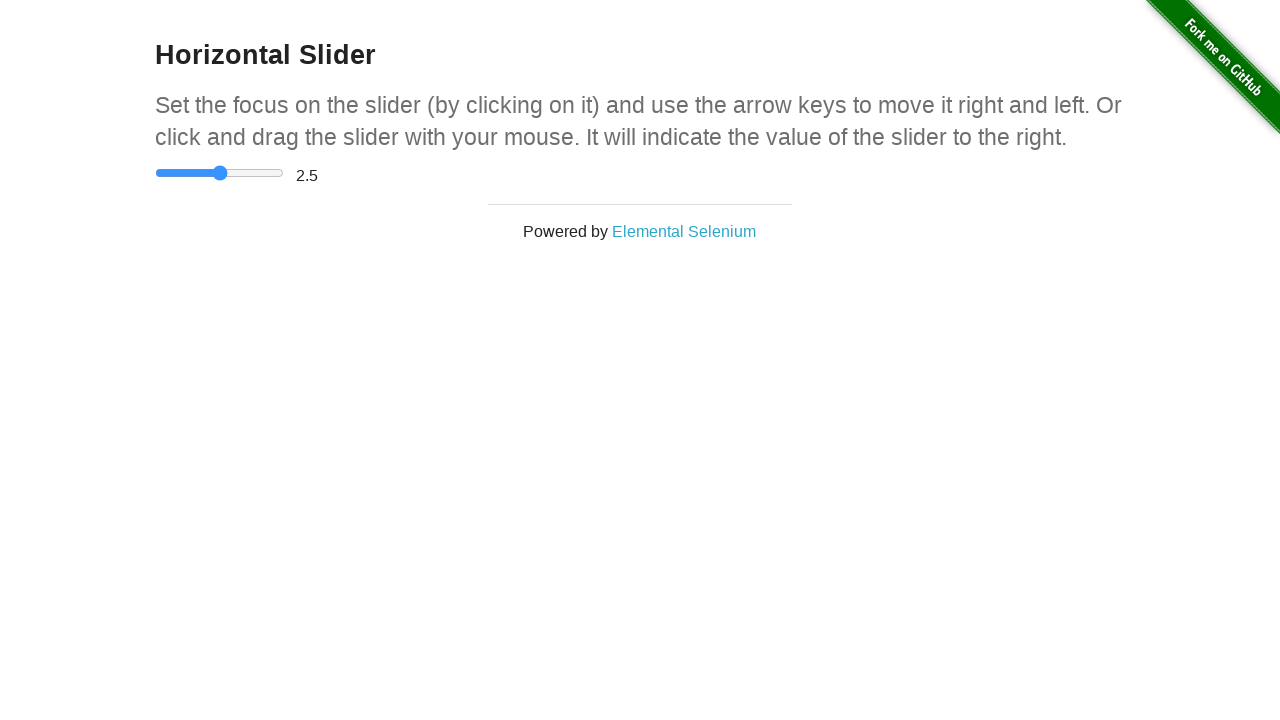

Moved slider by -55 pixels at (164, 173)
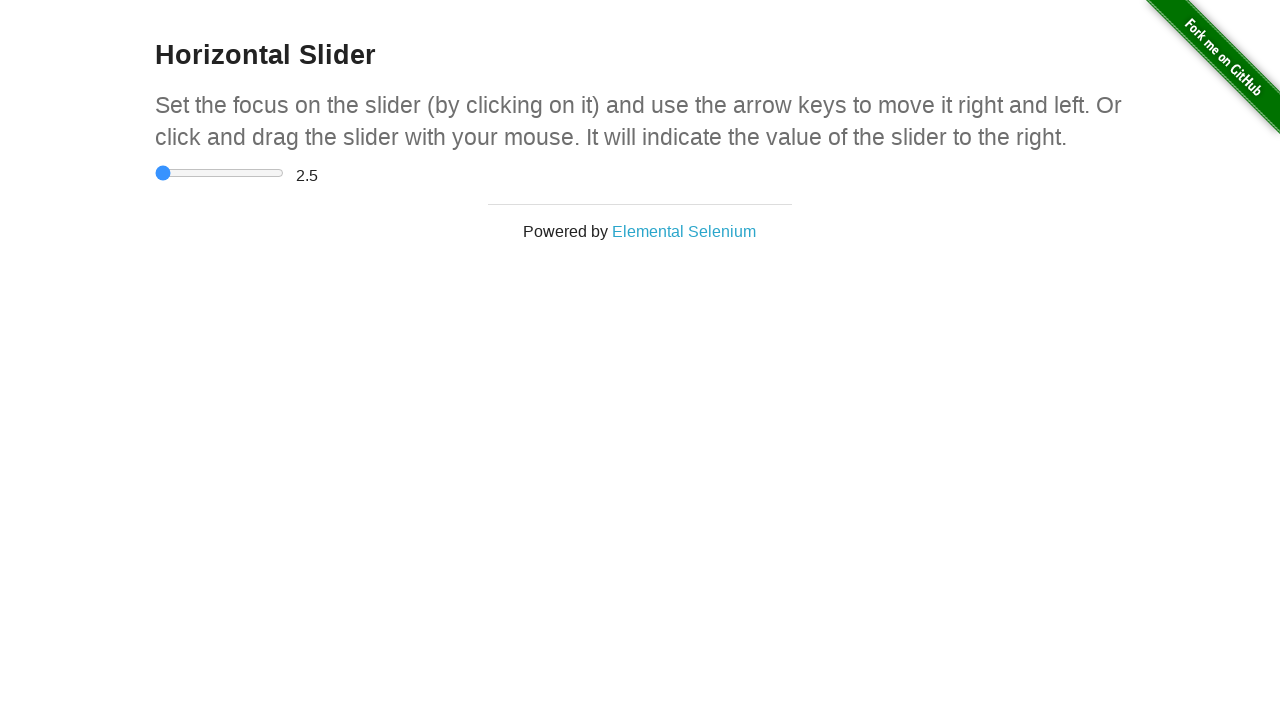

Released mouse button, current value: 0 at (164, 173)
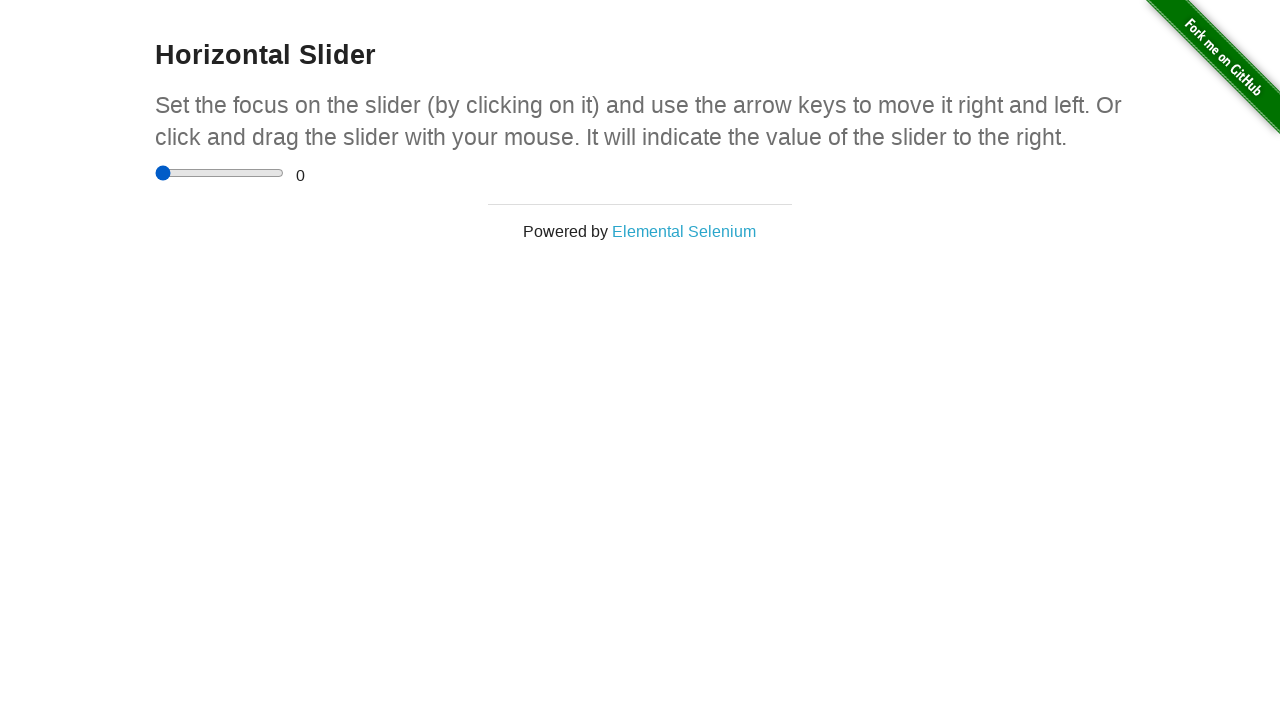

Clicked on slider at center position at (220, 173)
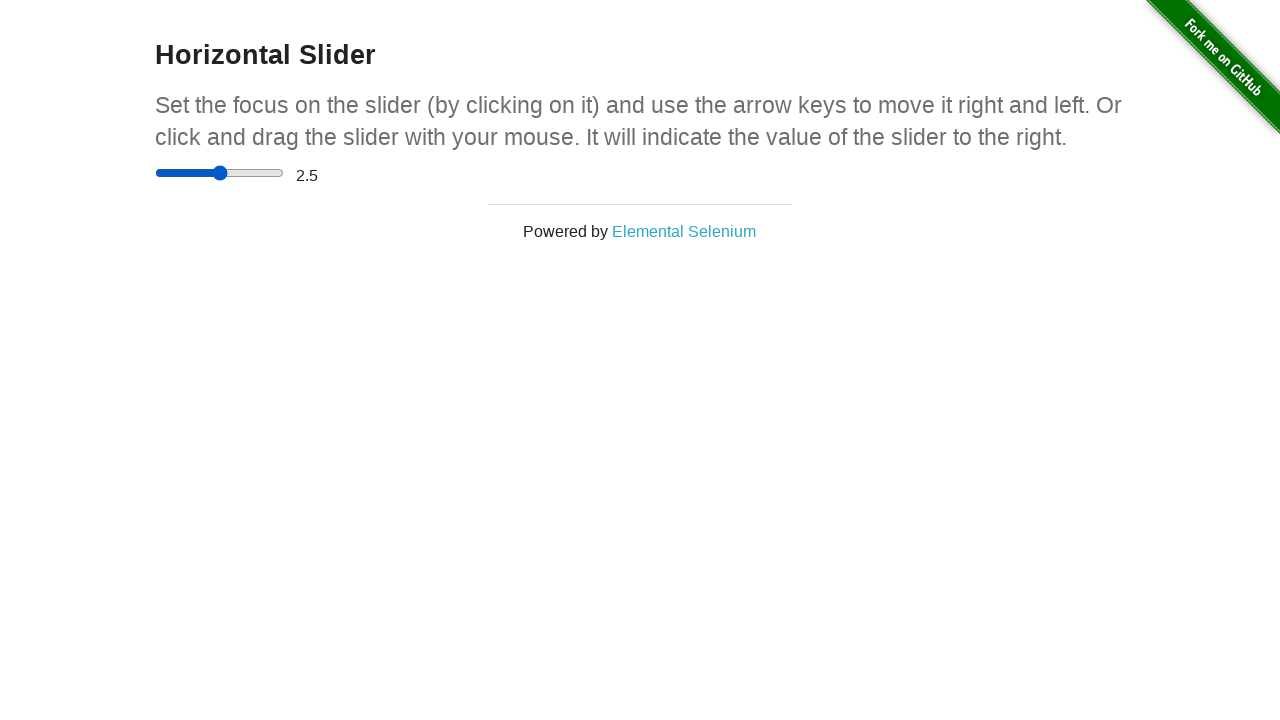

Pressed mouse button down on slider at (220, 173)
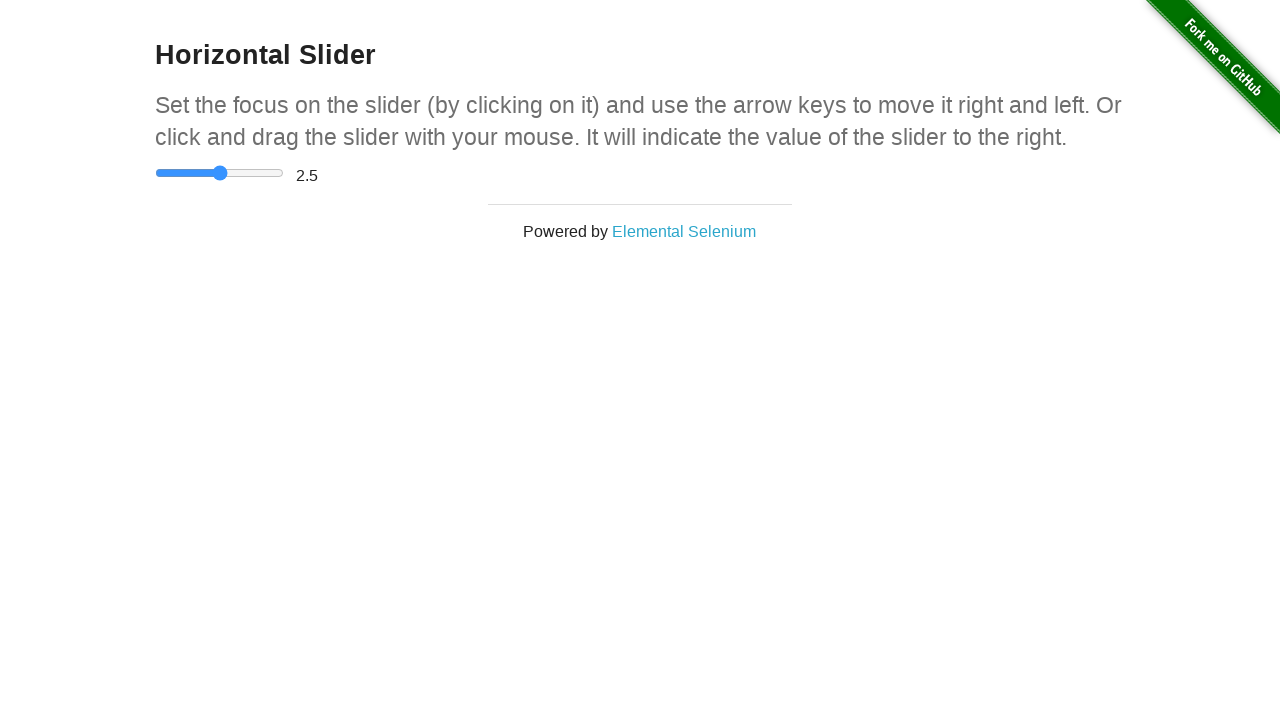

Moved slider by -45 pixels at (174, 173)
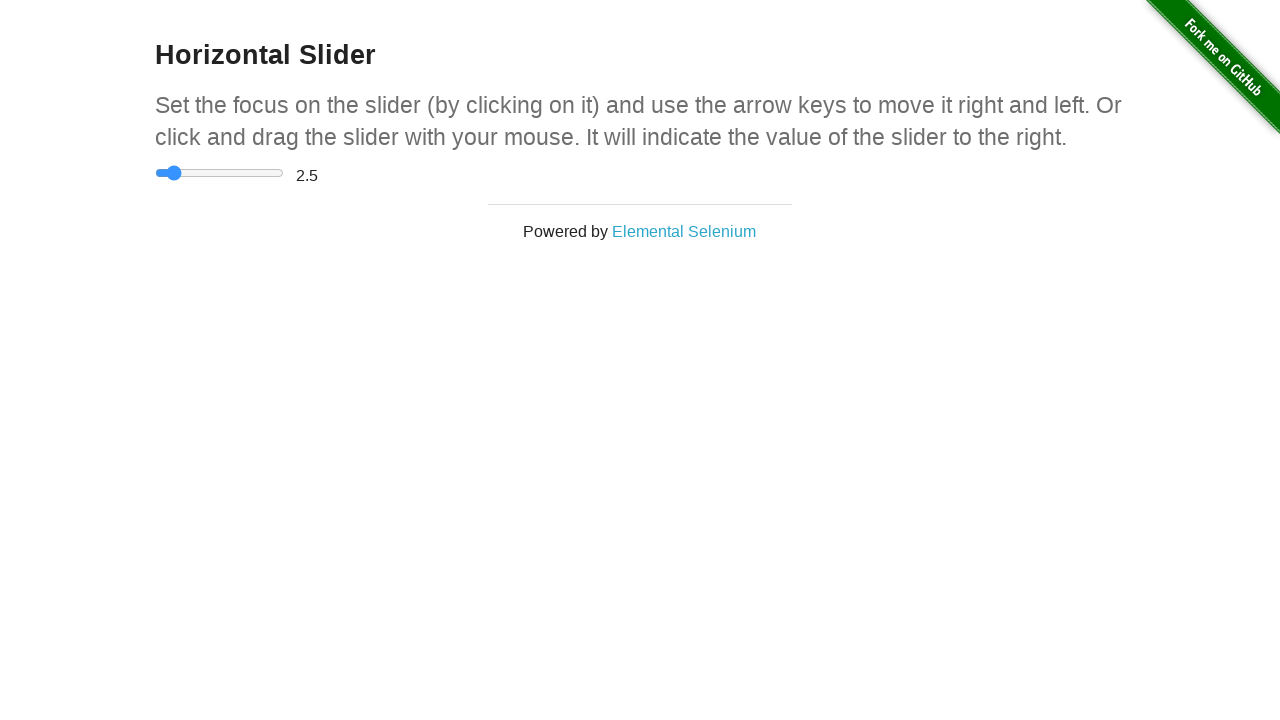

Released mouse button, current value: 0.5 at (174, 173)
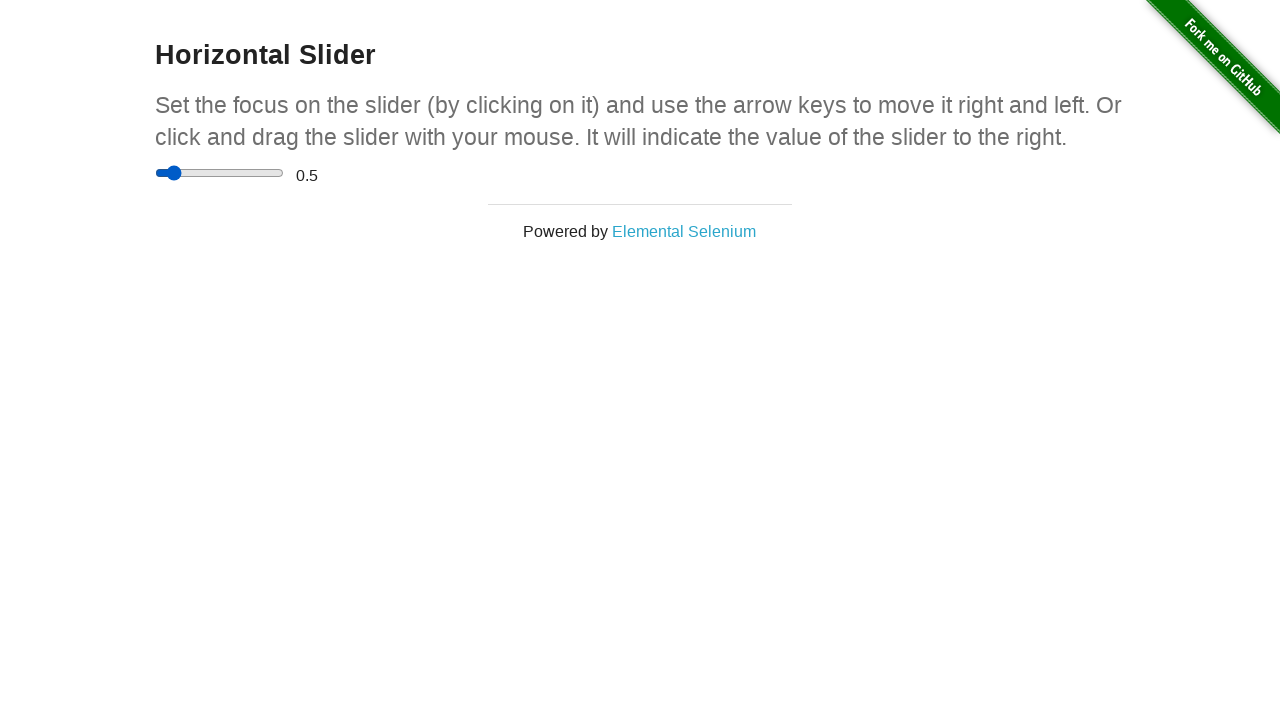

Clicked on slider at center position at (220, 173)
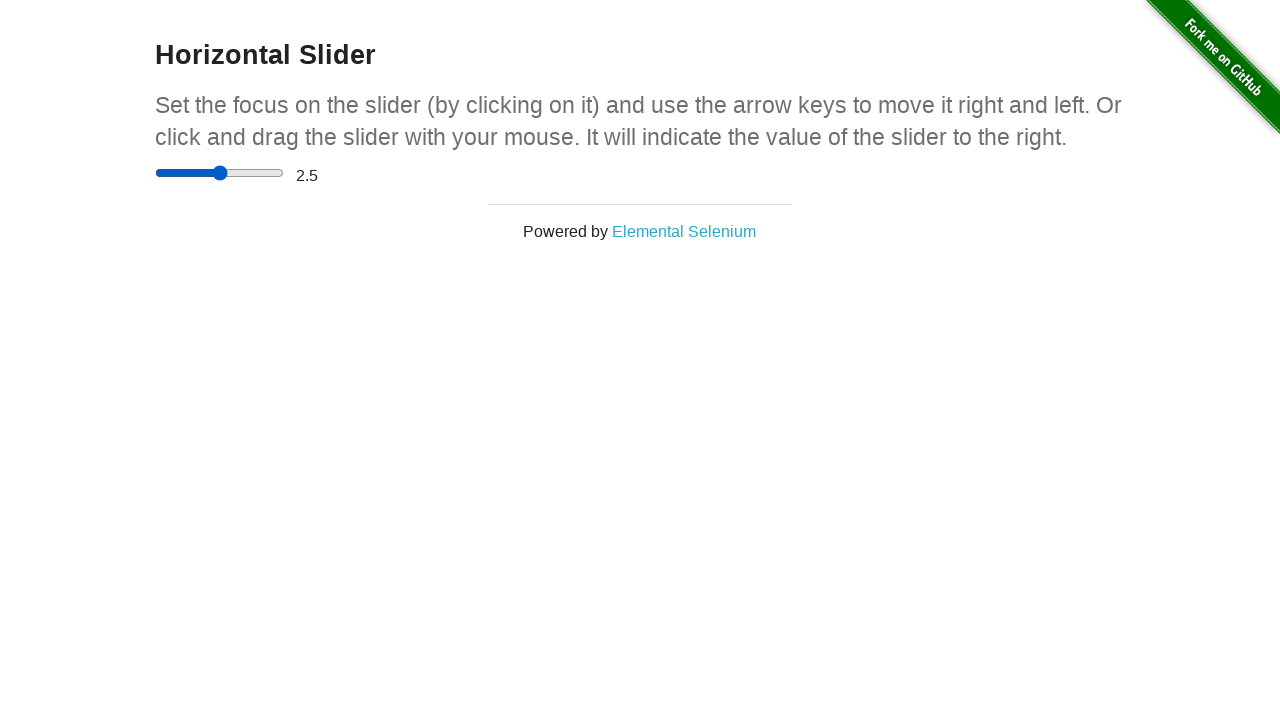

Pressed mouse button down on slider at (220, 173)
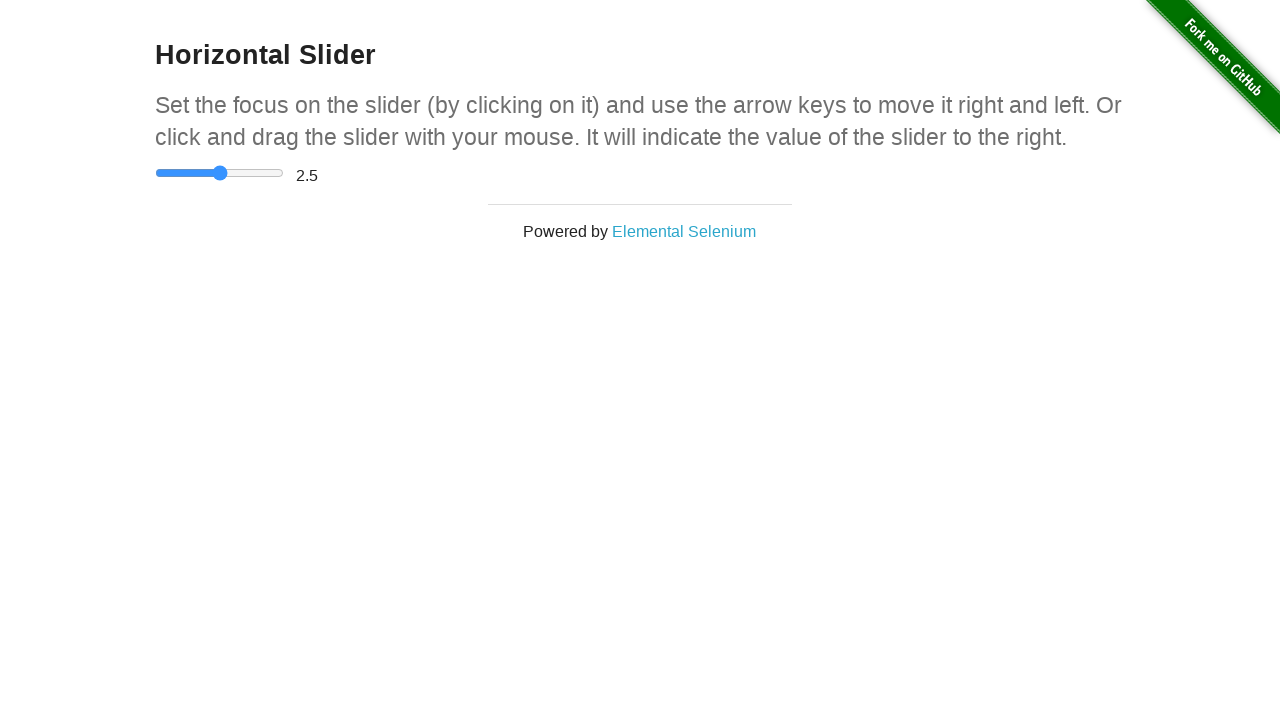

Moved slider by -35 pixels at (184, 173)
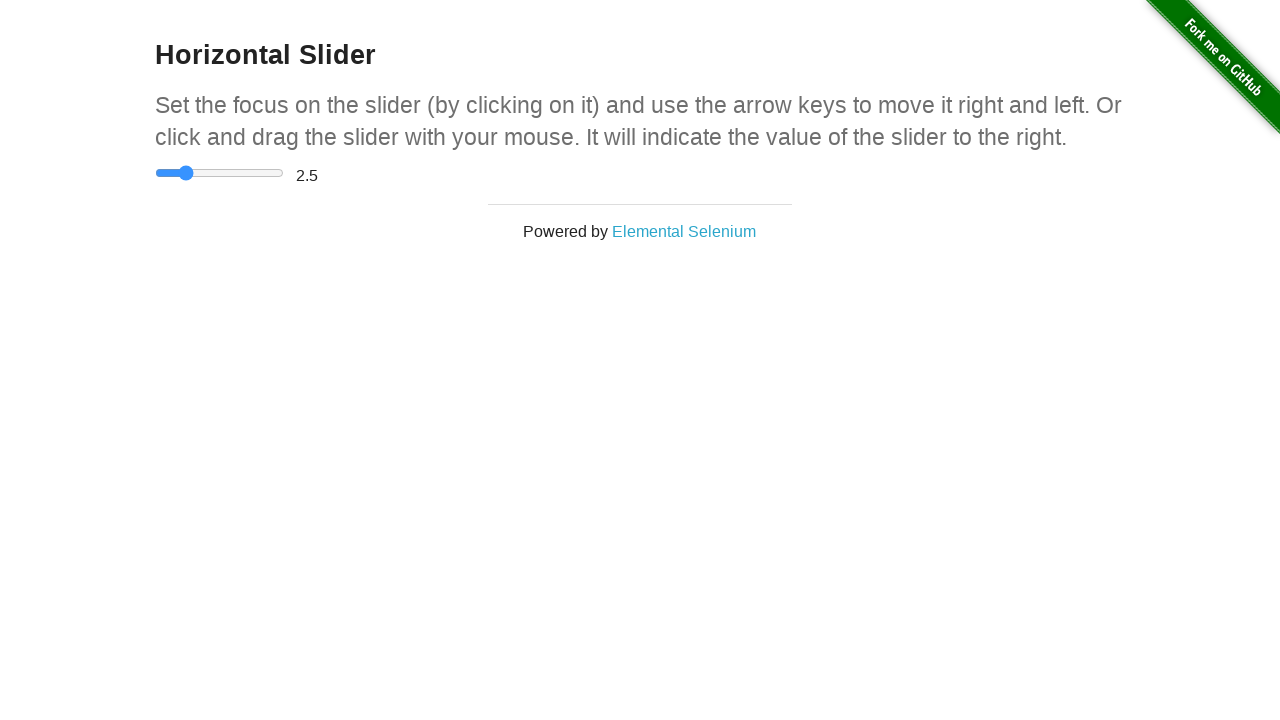

Released mouse button, current value: 1 at (184, 173)
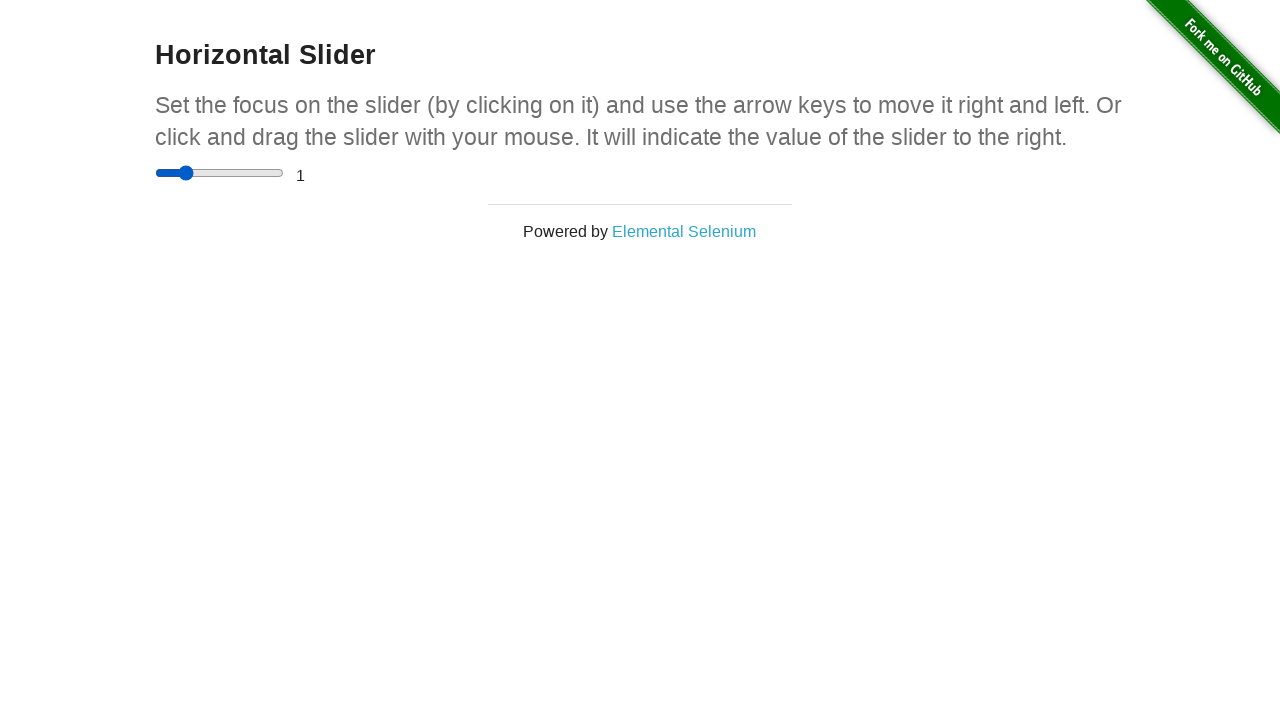

Clicked on slider at center position at (220, 173)
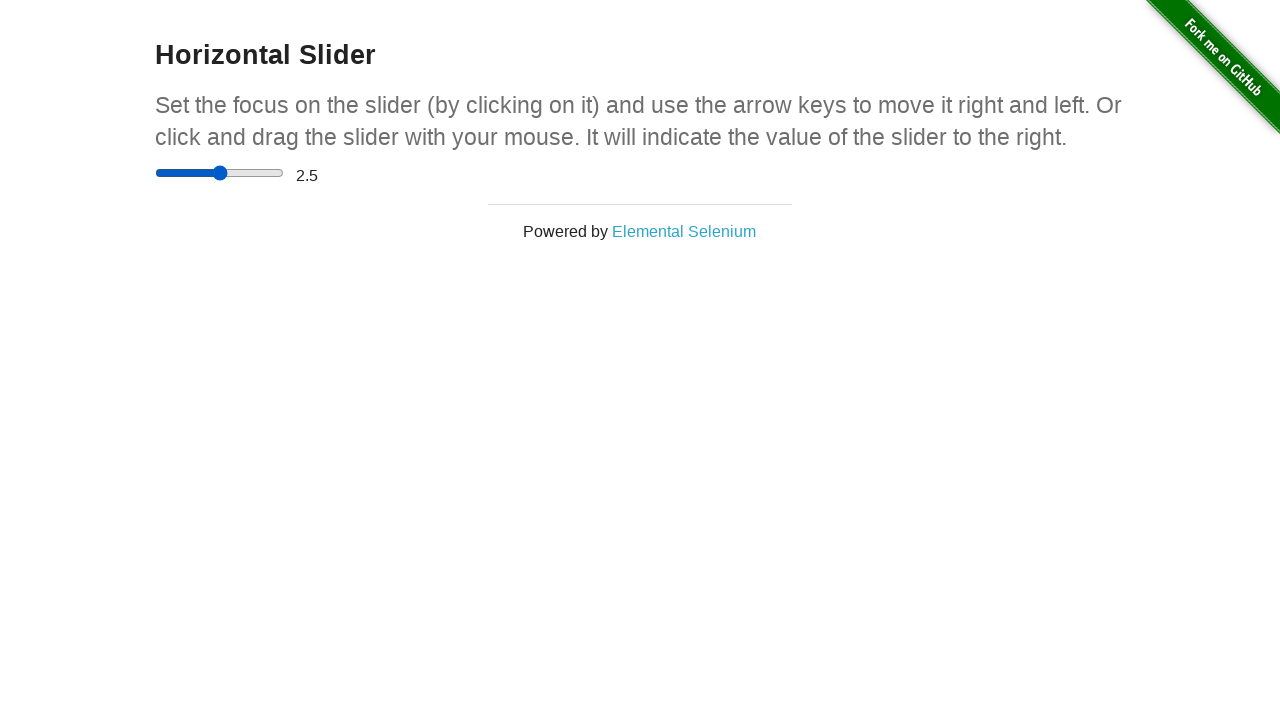

Pressed mouse button down on slider at (220, 173)
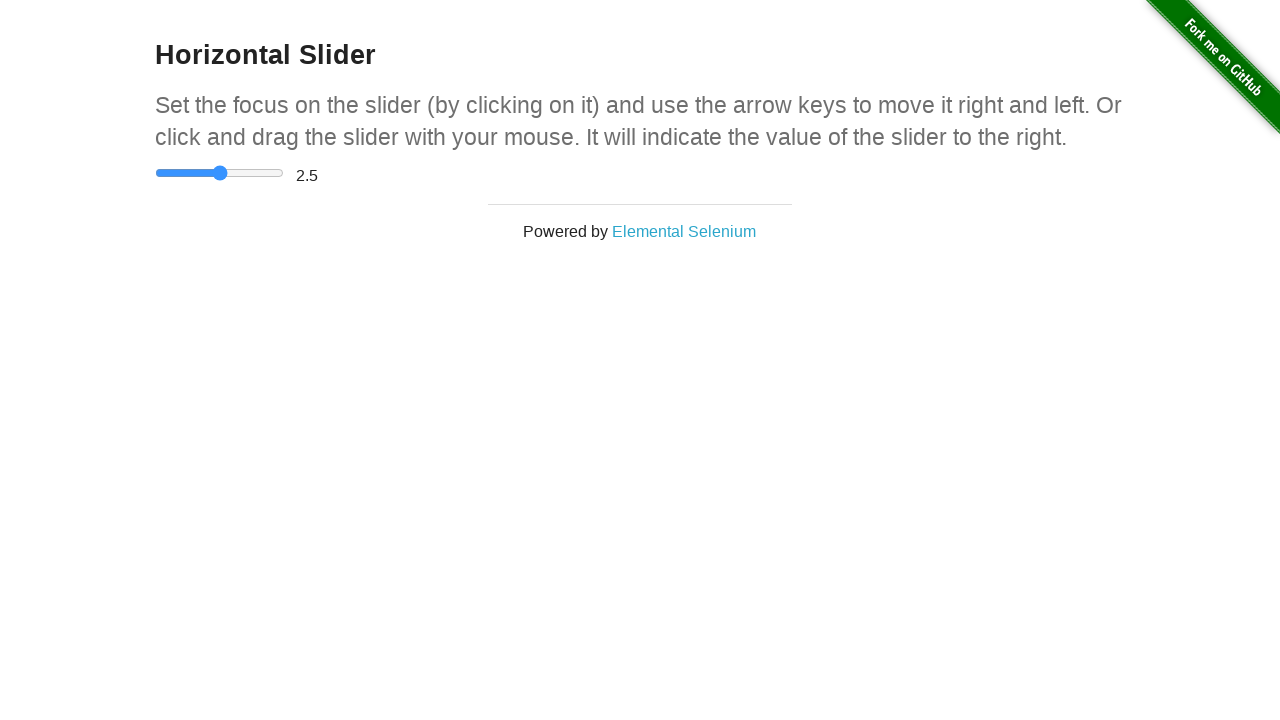

Moved slider by -25 pixels at (194, 173)
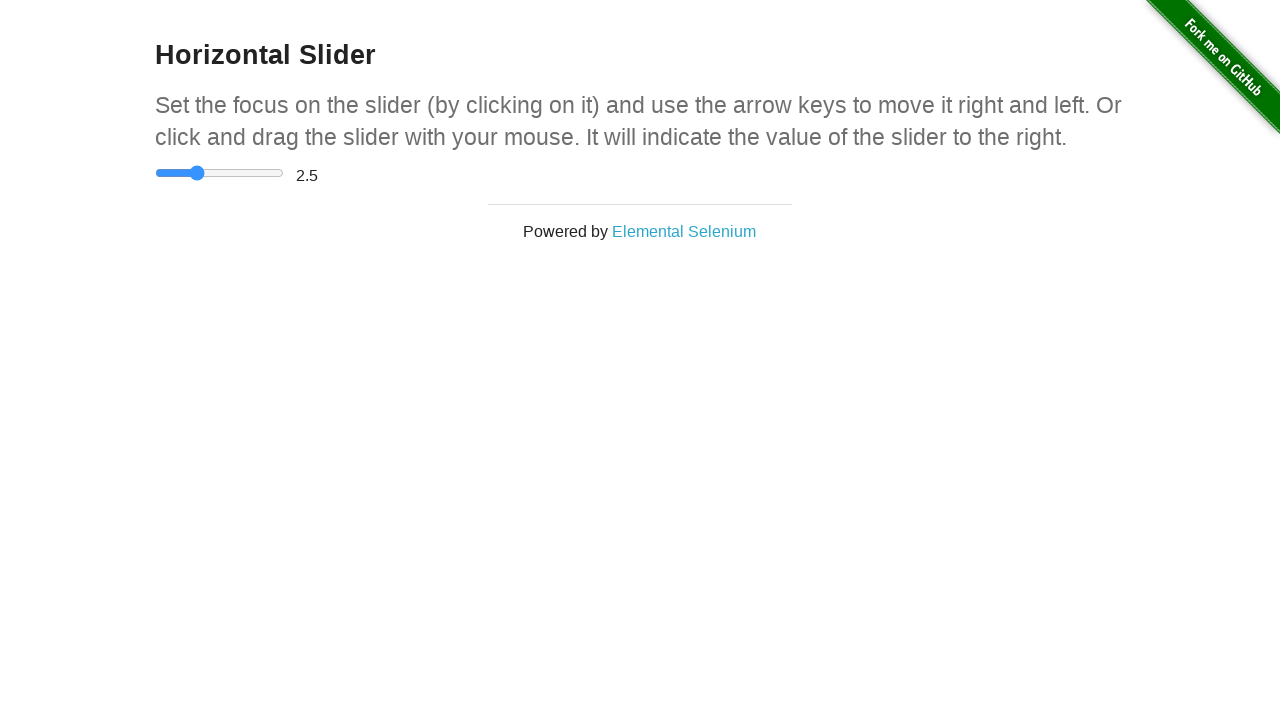

Released mouse button, current value: 1.5 at (194, 173)
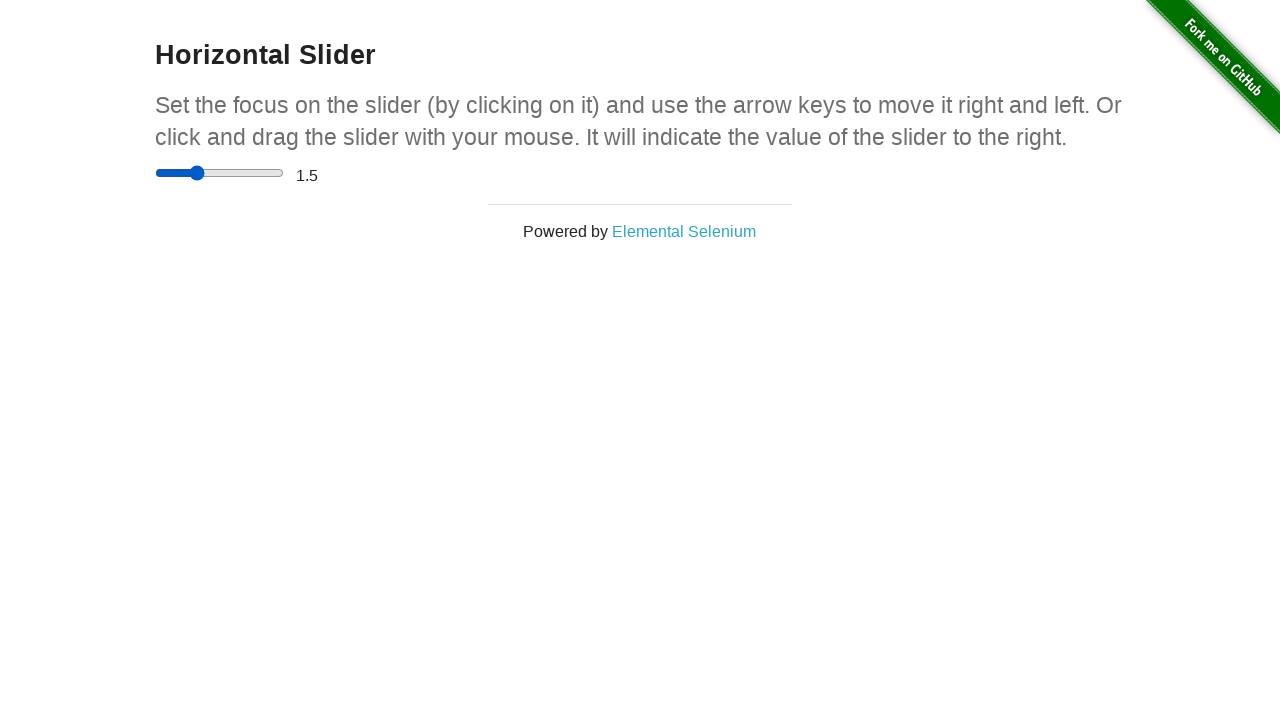

Clicked on slider at center position at (220, 173)
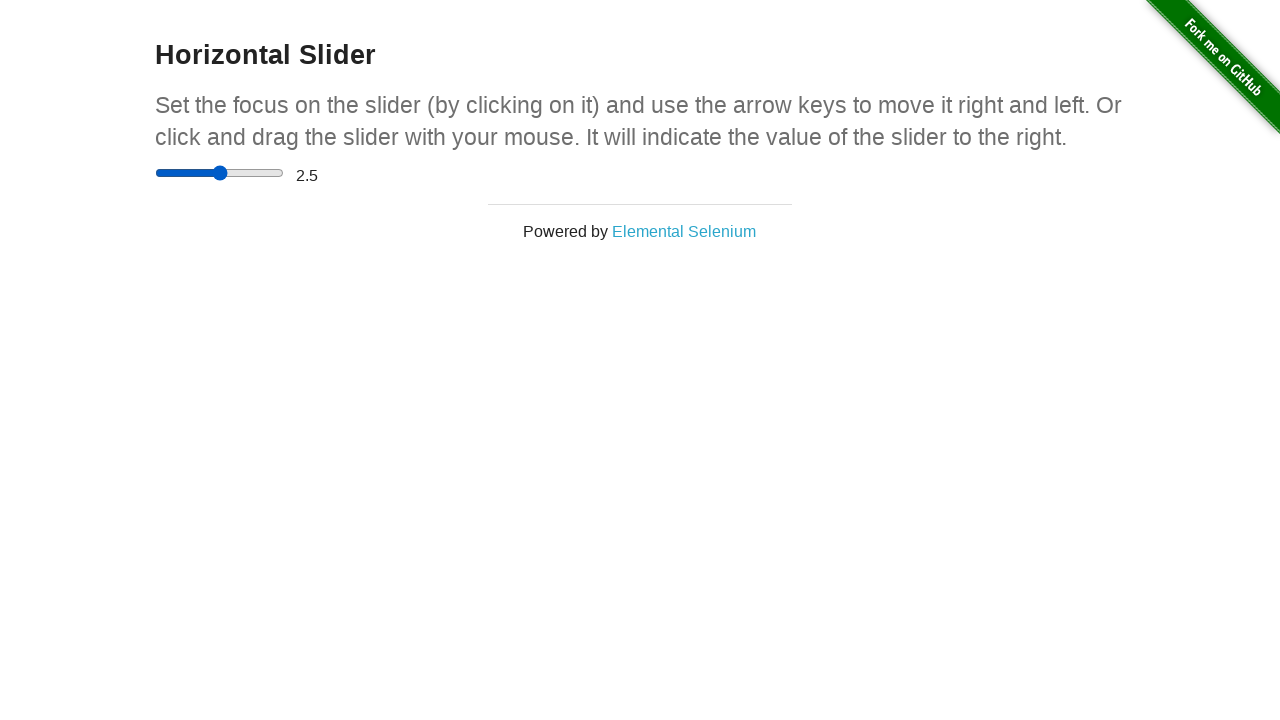

Pressed mouse button down on slider at (220, 173)
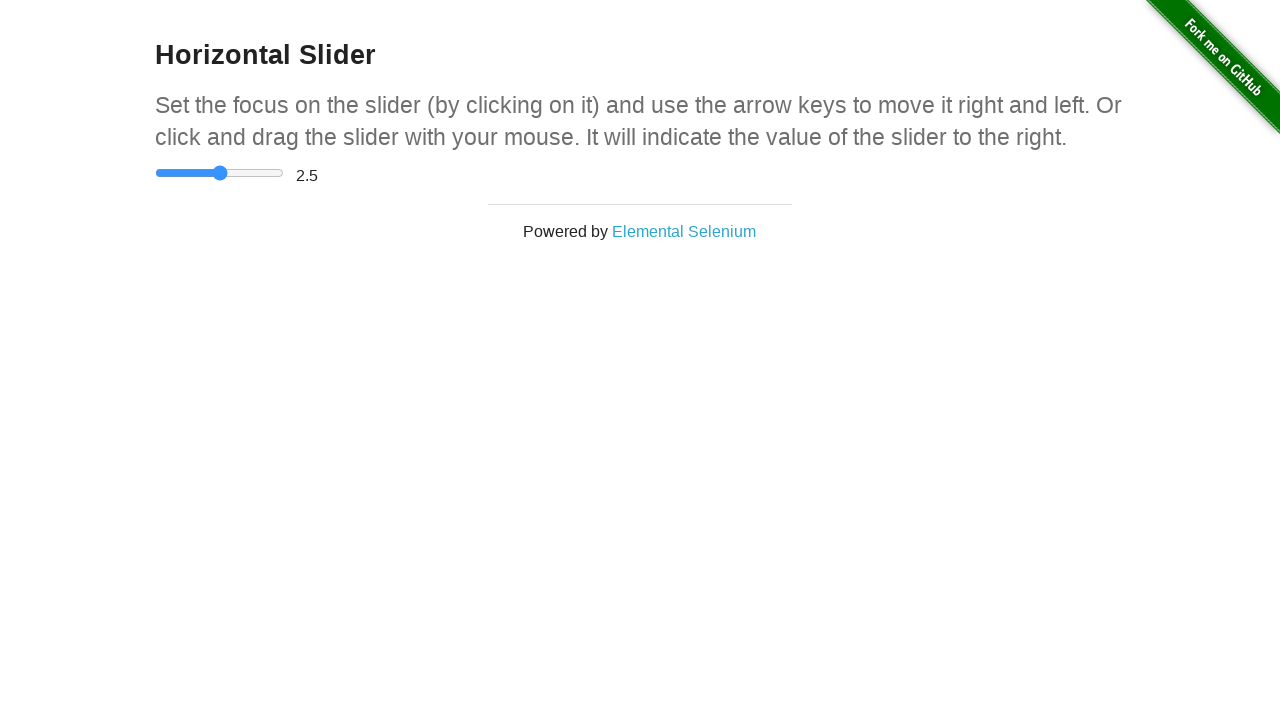

Moved slider by -15 pixels at (204, 173)
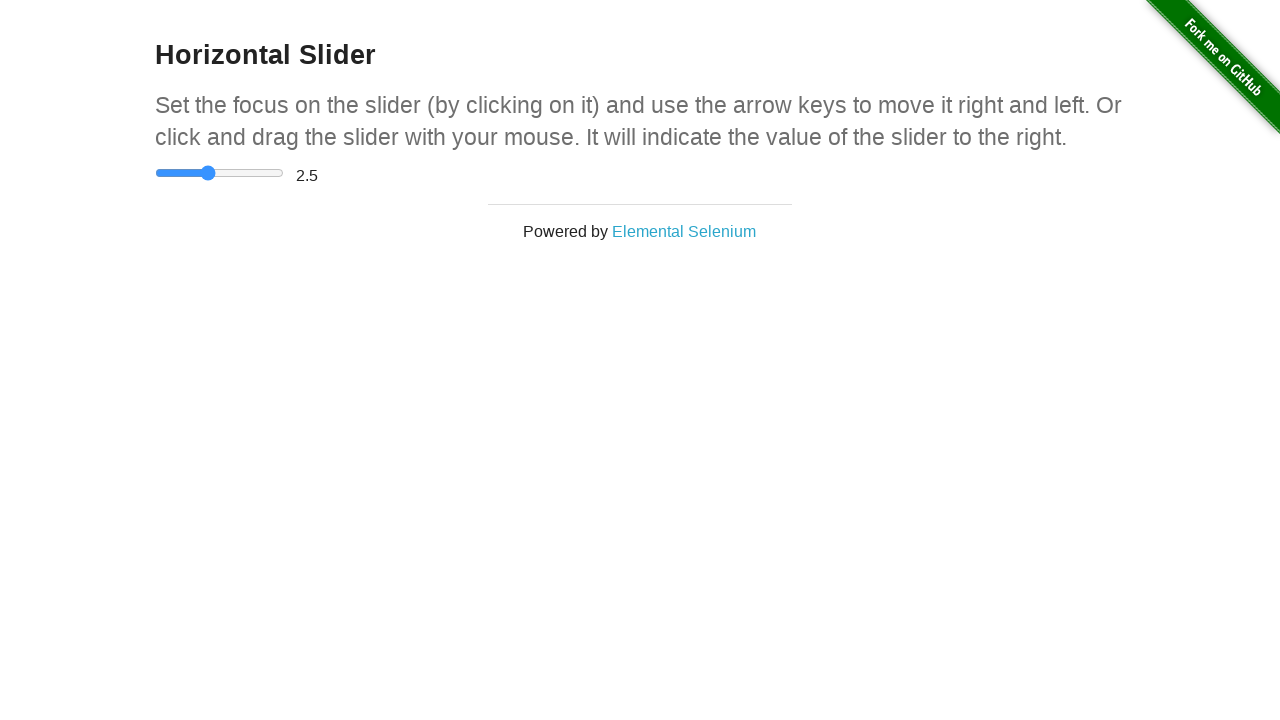

Released mouse button, current value: 2 at (204, 173)
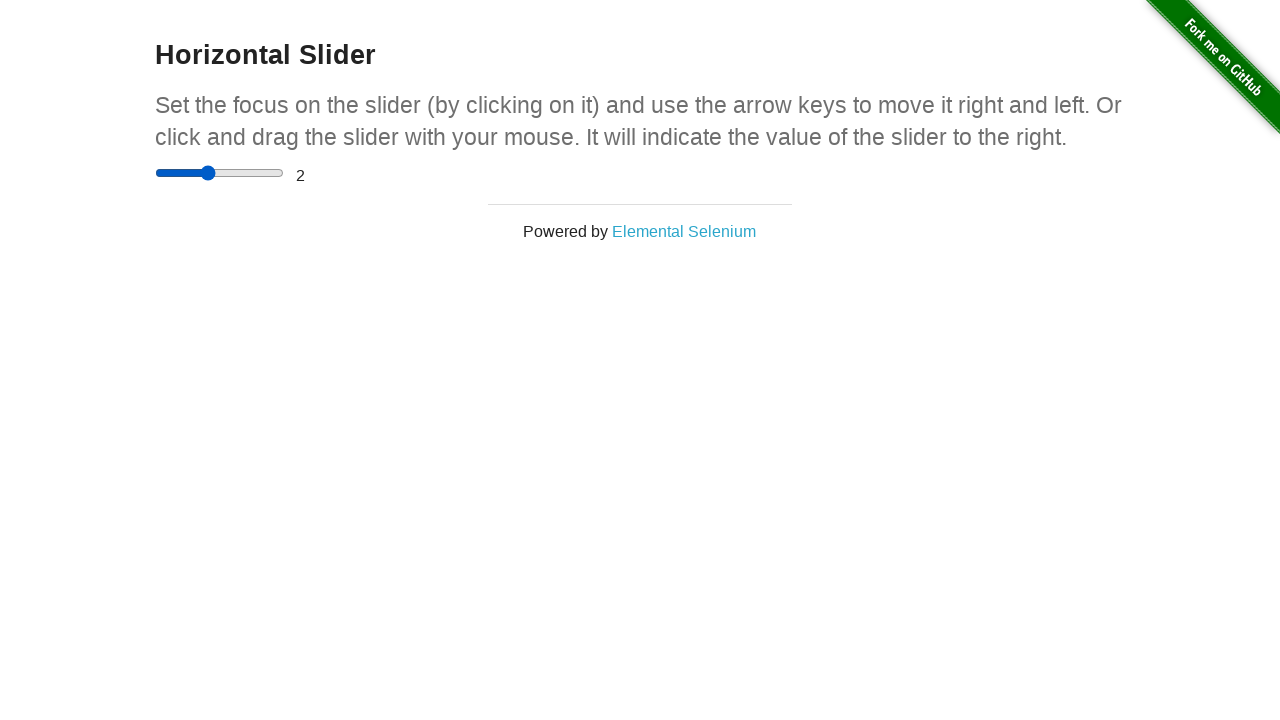

Clicked on slider at center position at (220, 173)
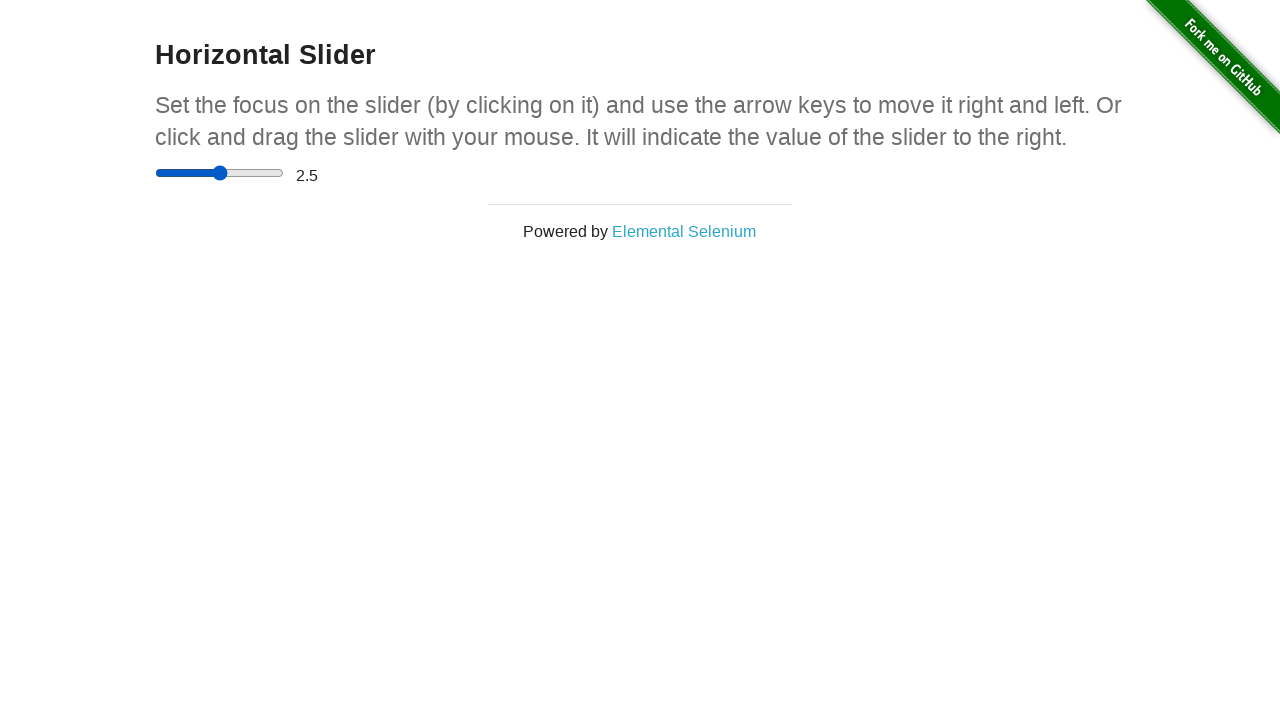

Pressed mouse button down on slider at (220, 173)
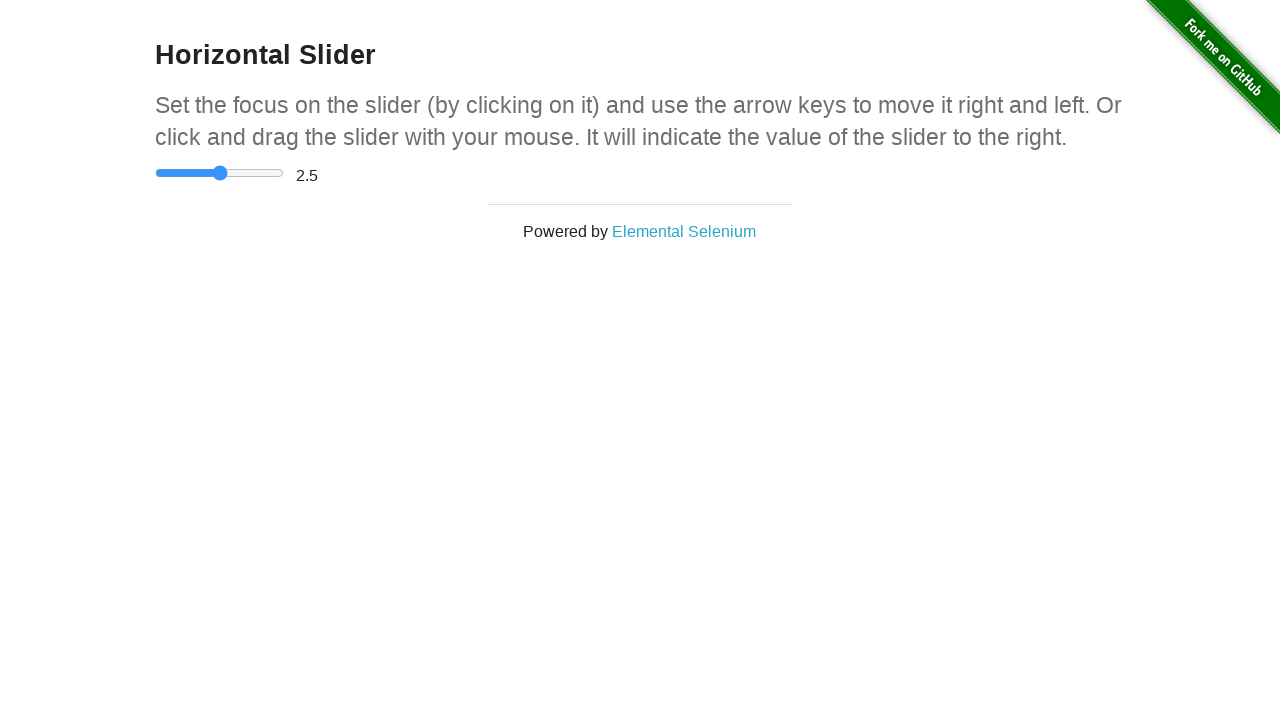

Moved slider by -5 pixels at (214, 173)
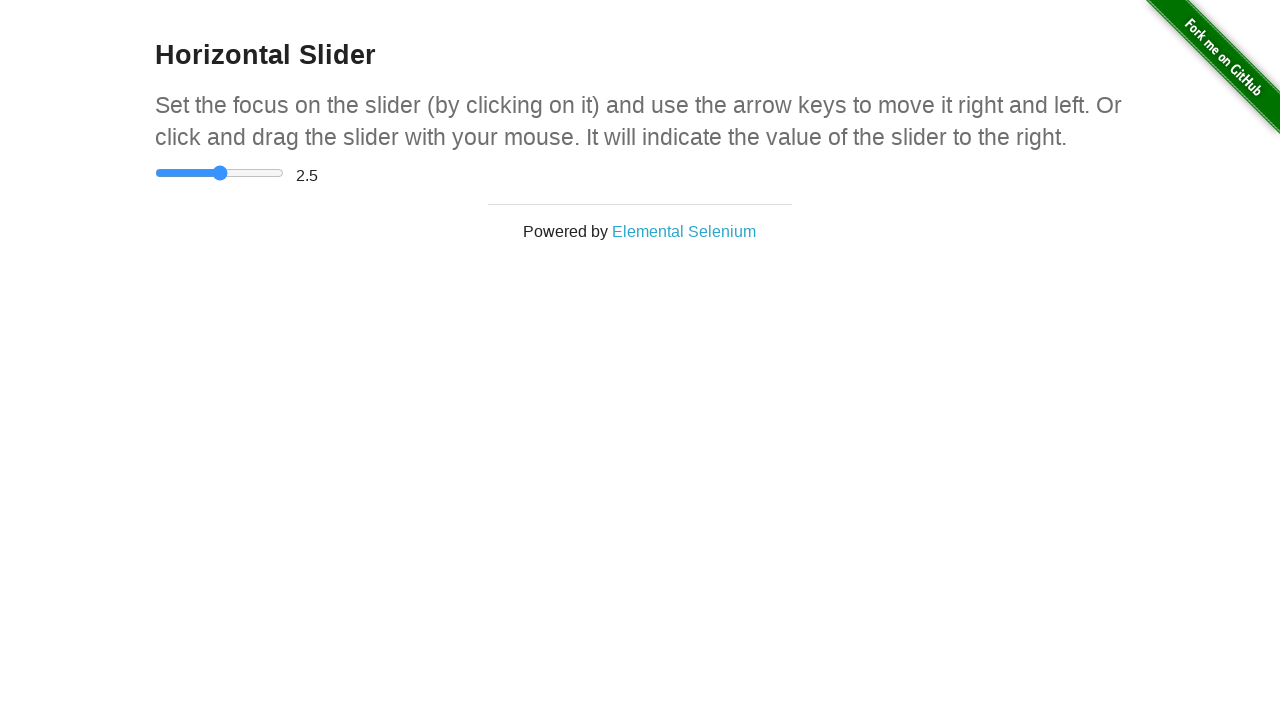

Released mouse button, current value: 2.5 at (214, 173)
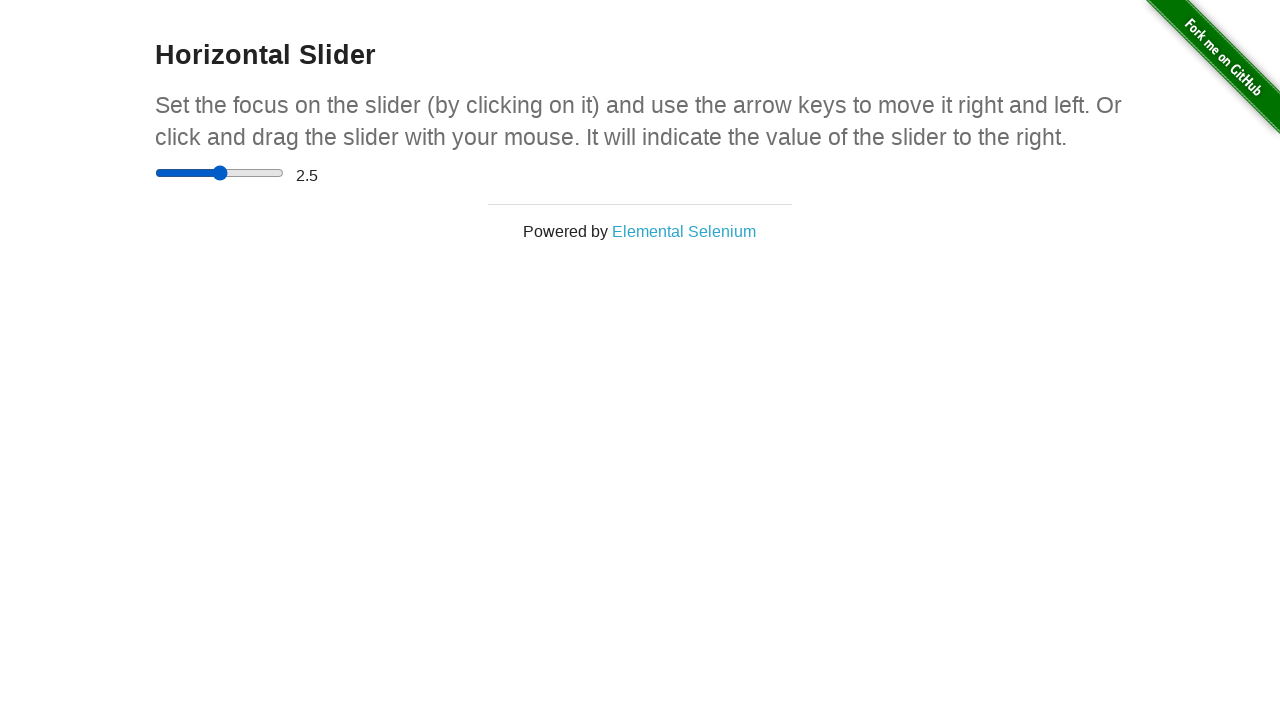

Clicked on slider at center position at (220, 173)
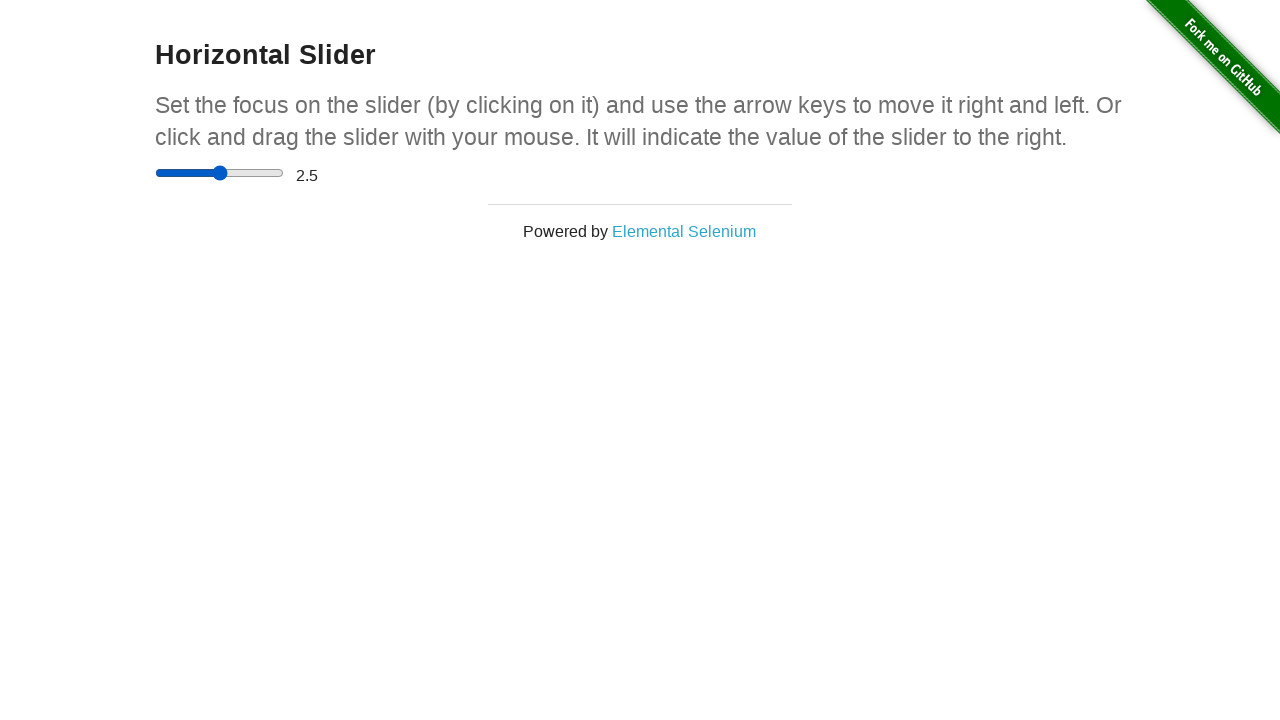

Pressed mouse button down on slider at (220, 173)
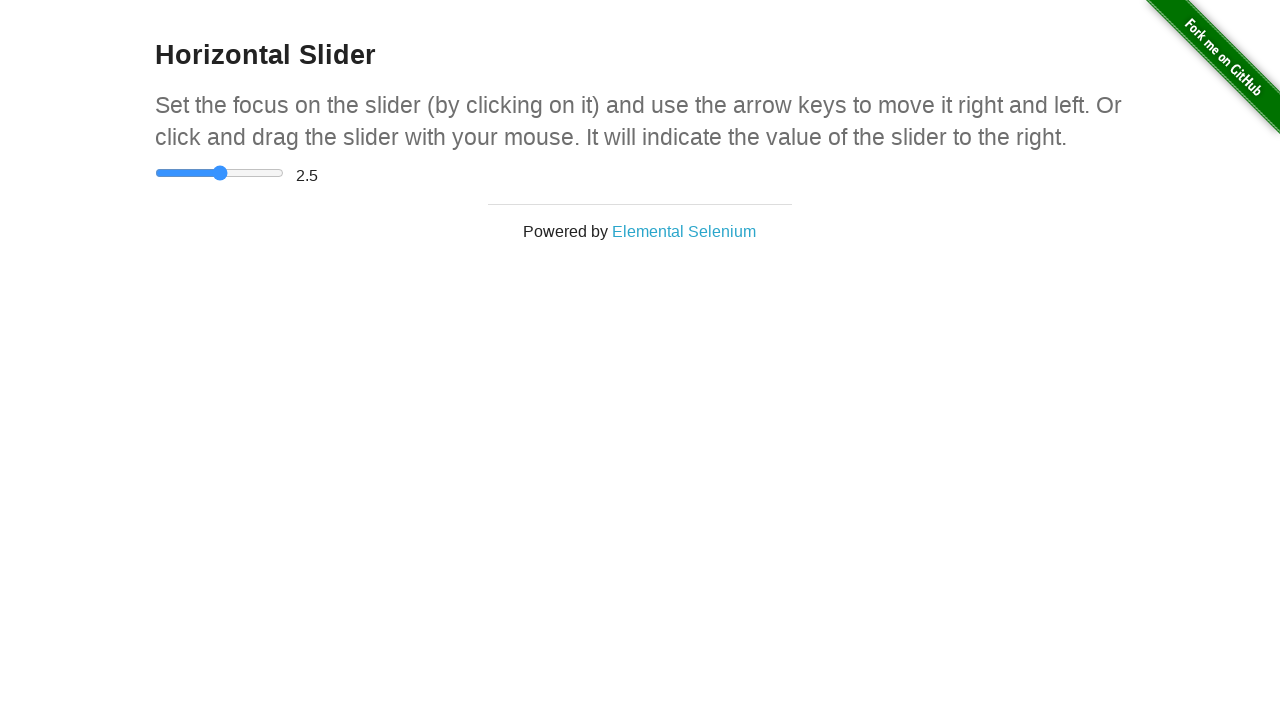

Moved slider by 5 pixels at (224, 173)
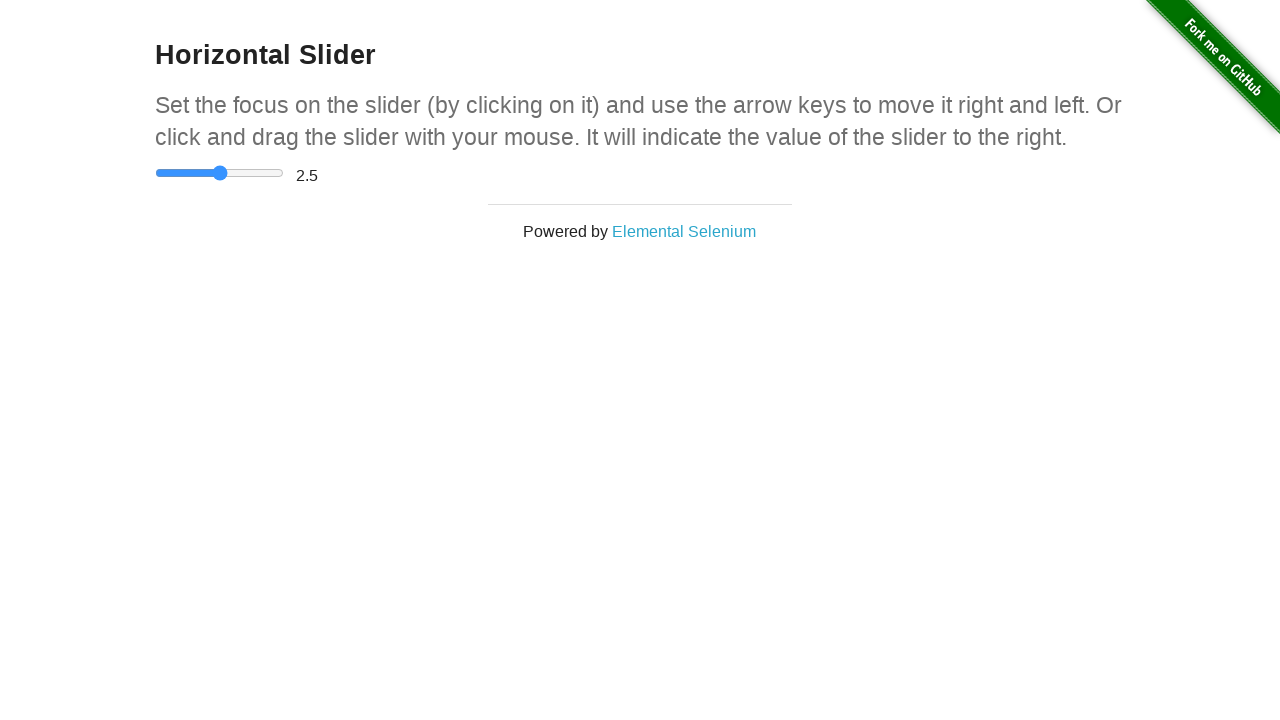

Released mouse button, current value: 2.5 at (224, 173)
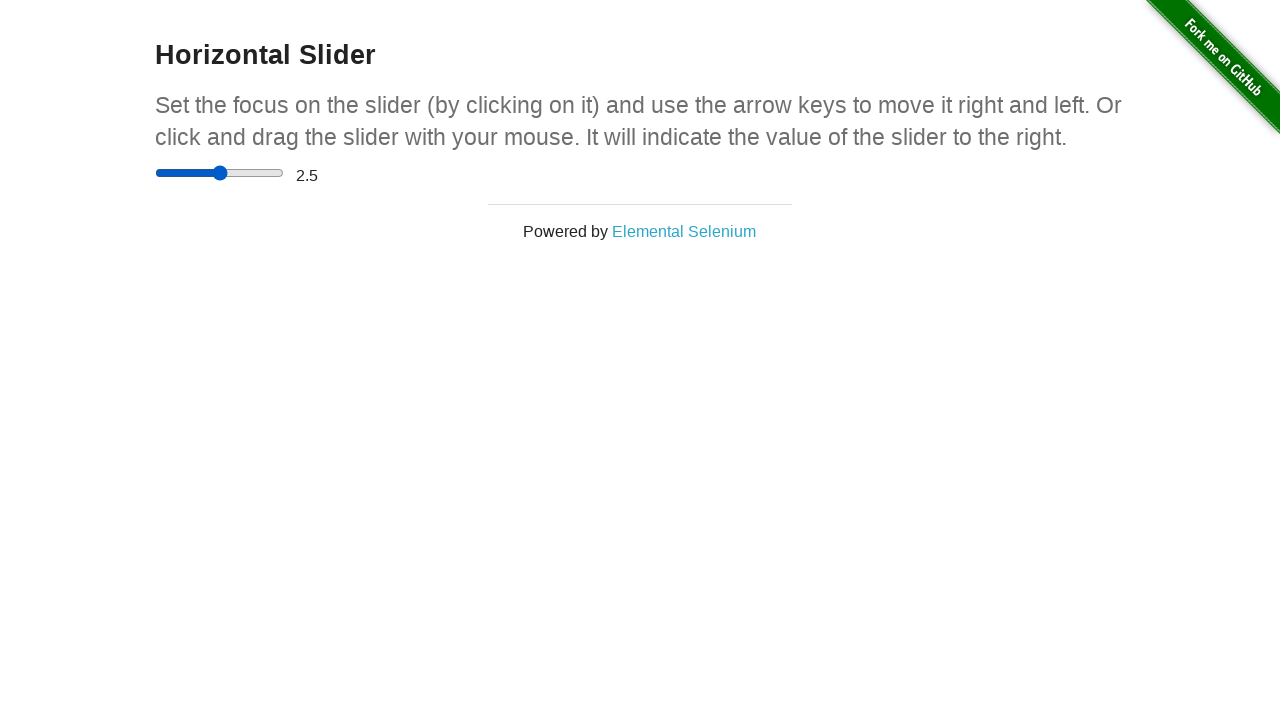

Clicked on slider at center position at (220, 173)
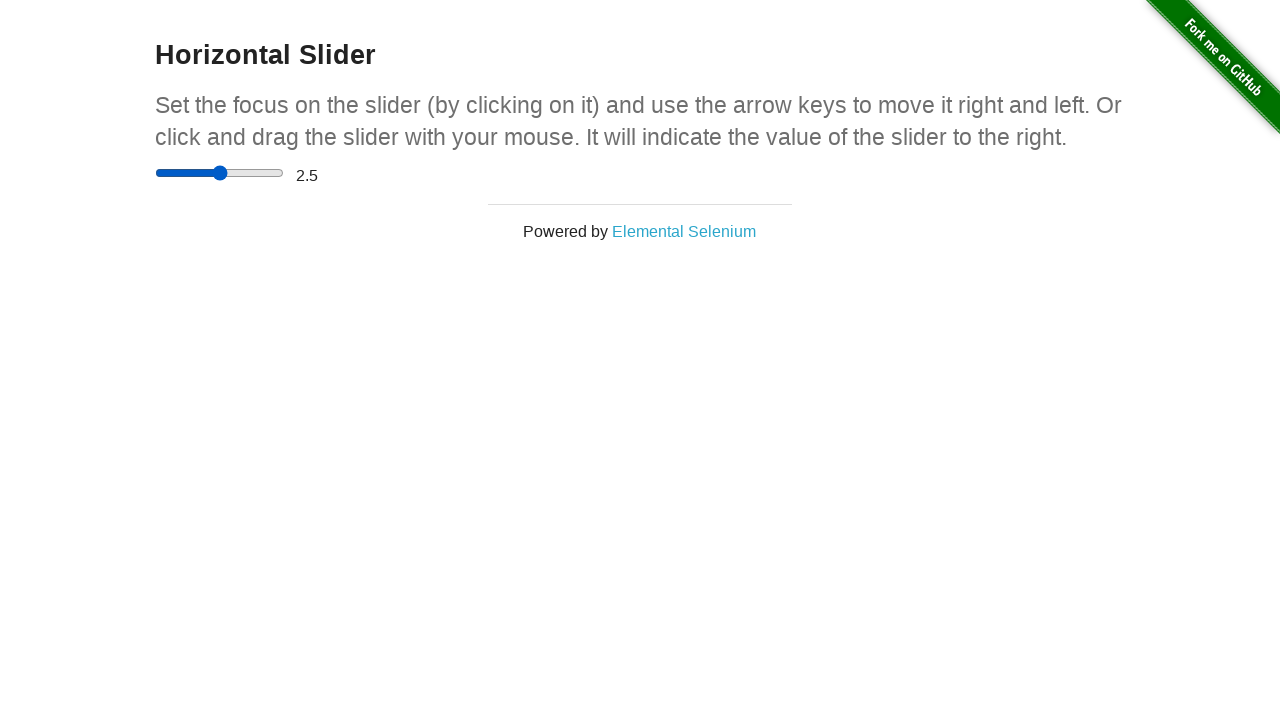

Pressed mouse button down on slider at (220, 173)
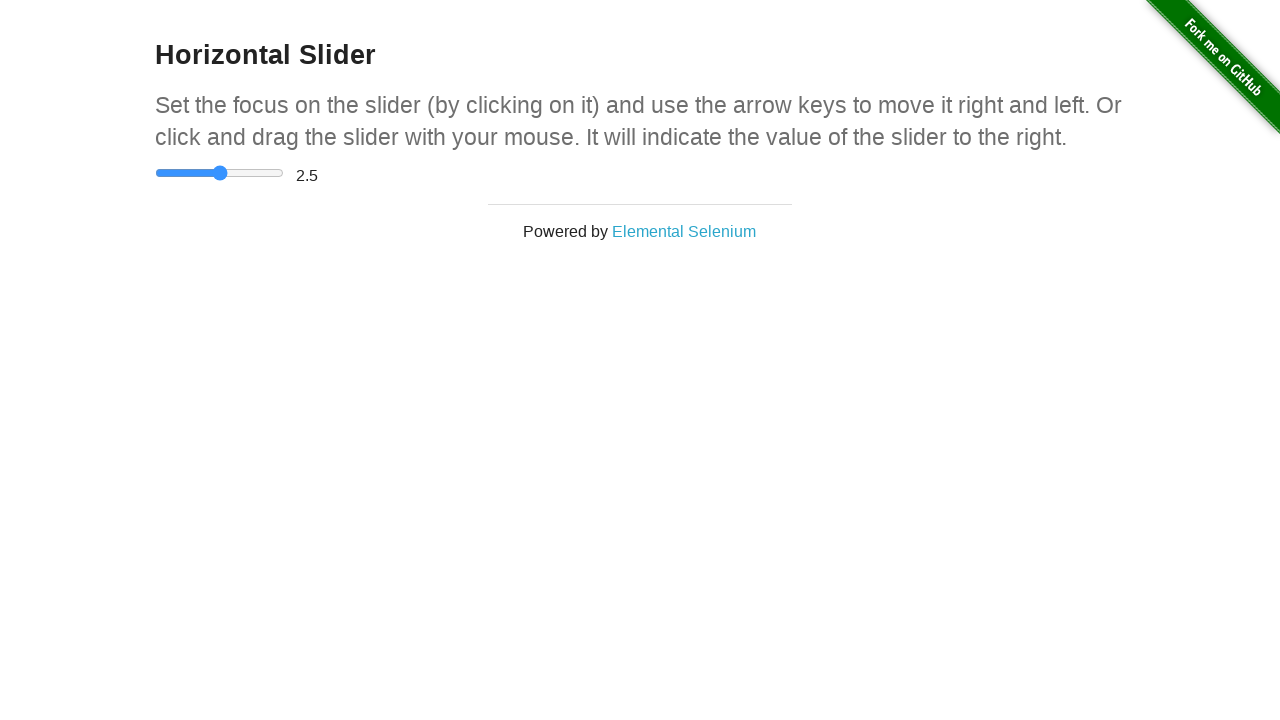

Moved slider by 15 pixels at (234, 173)
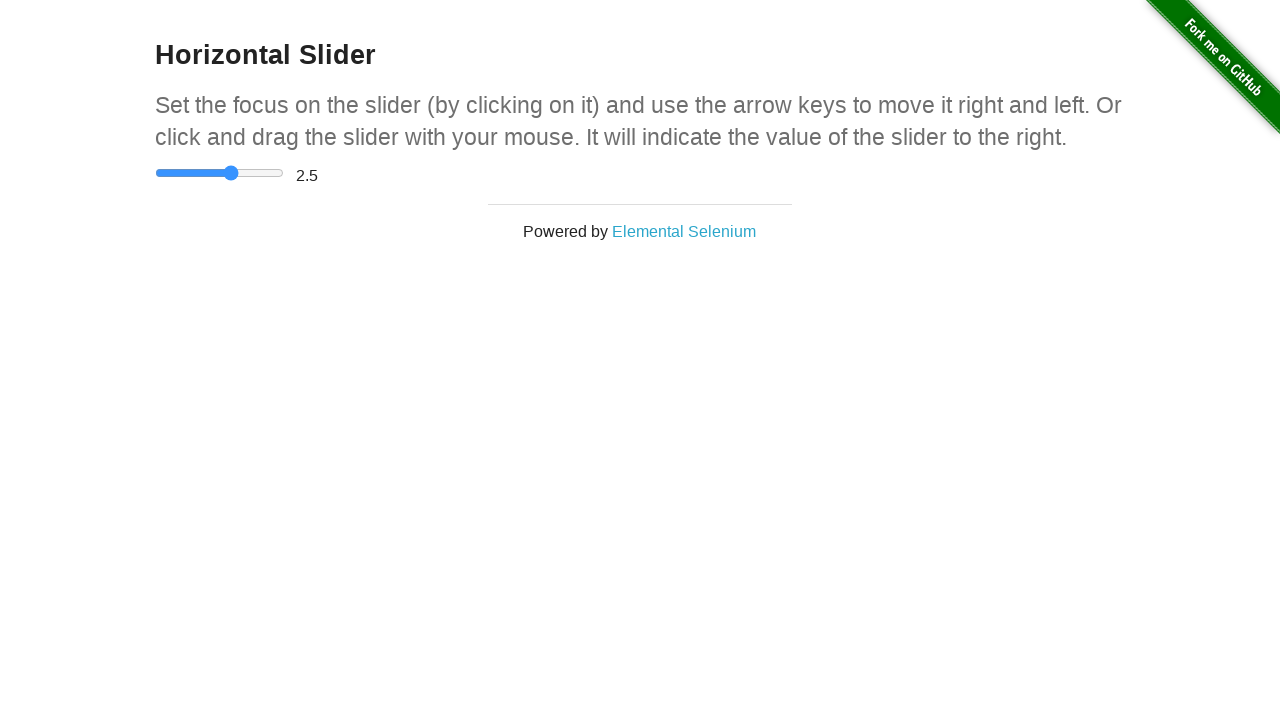

Released mouse button, current value: 3 at (234, 173)
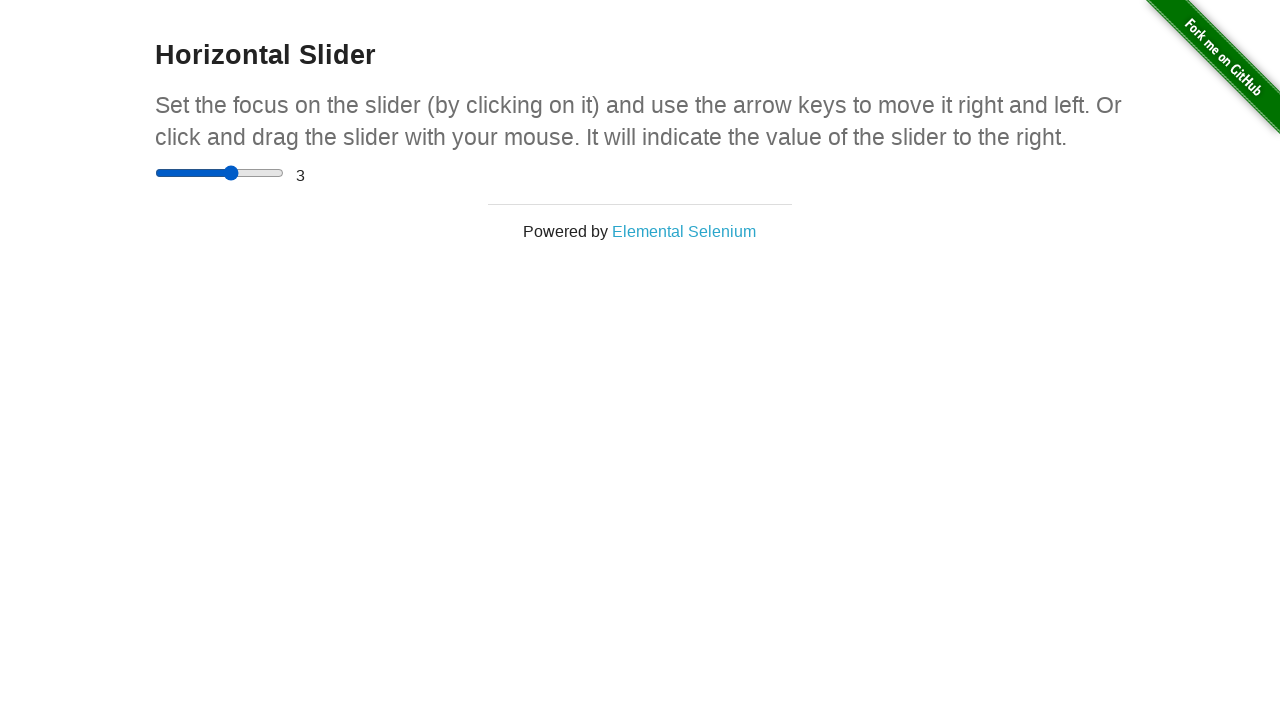

Clicked on slider at center position at (220, 173)
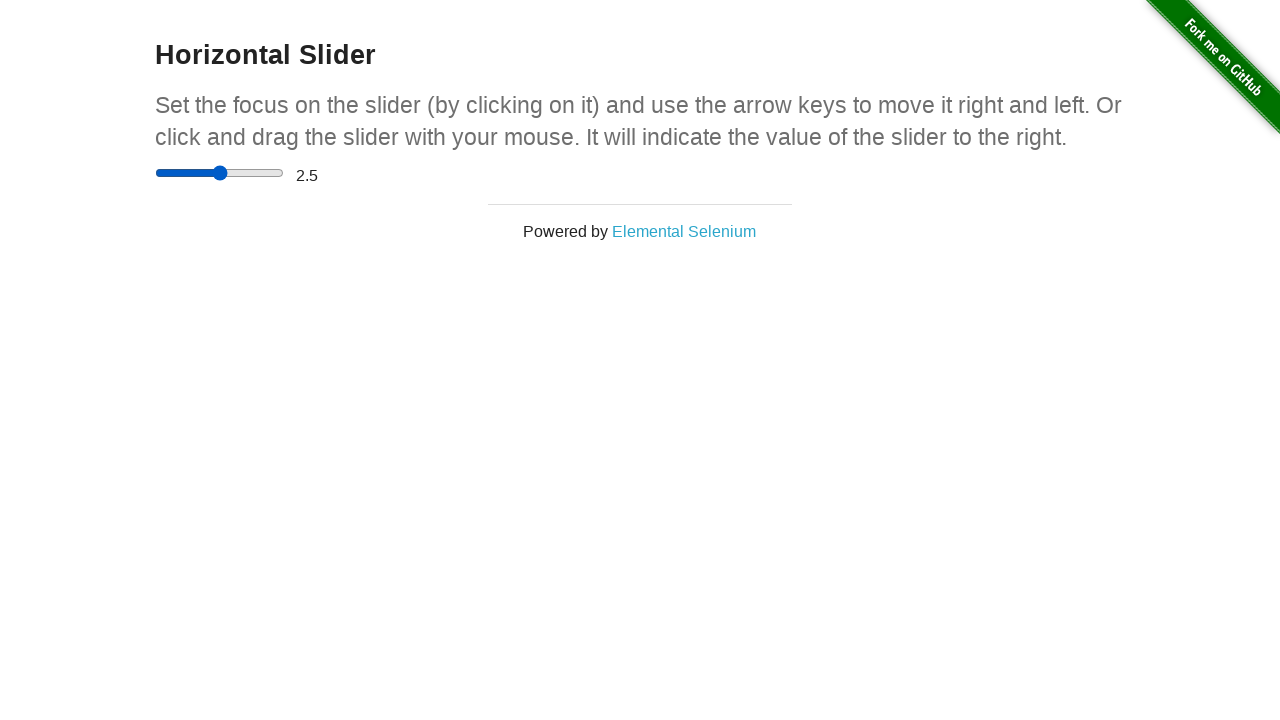

Pressed mouse button down on slider at (220, 173)
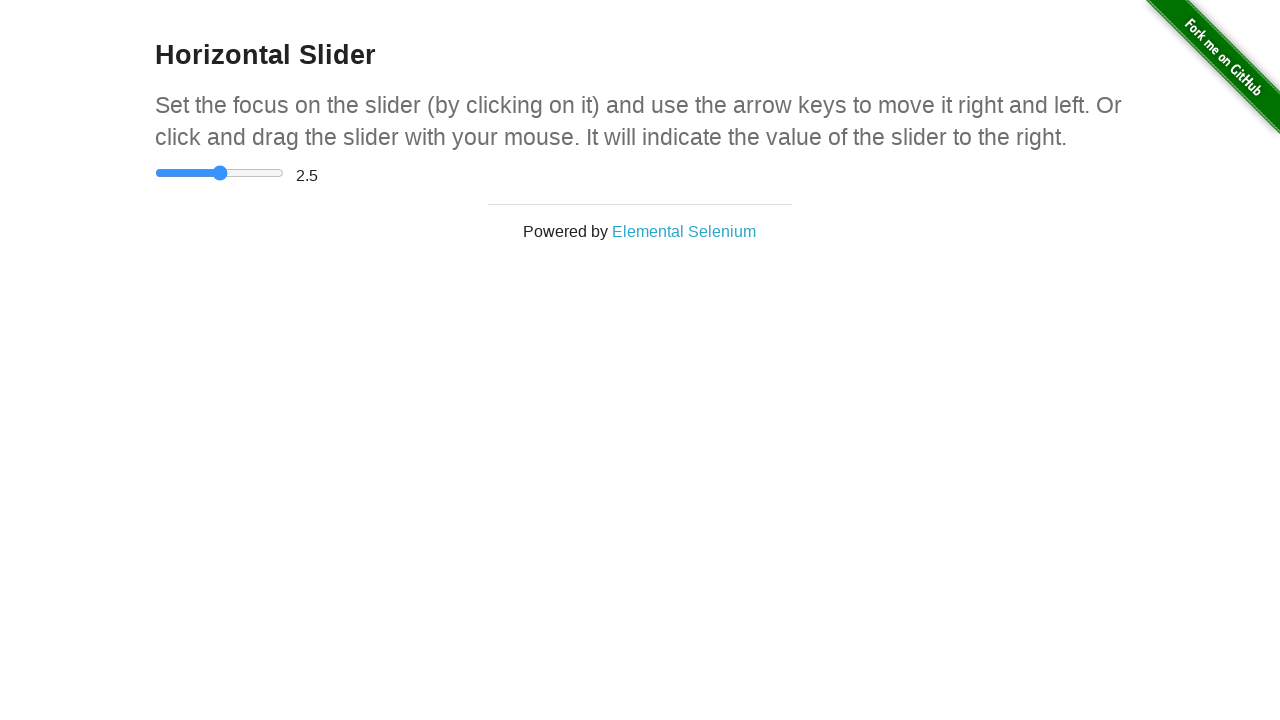

Moved slider by 25 pixels at (244, 173)
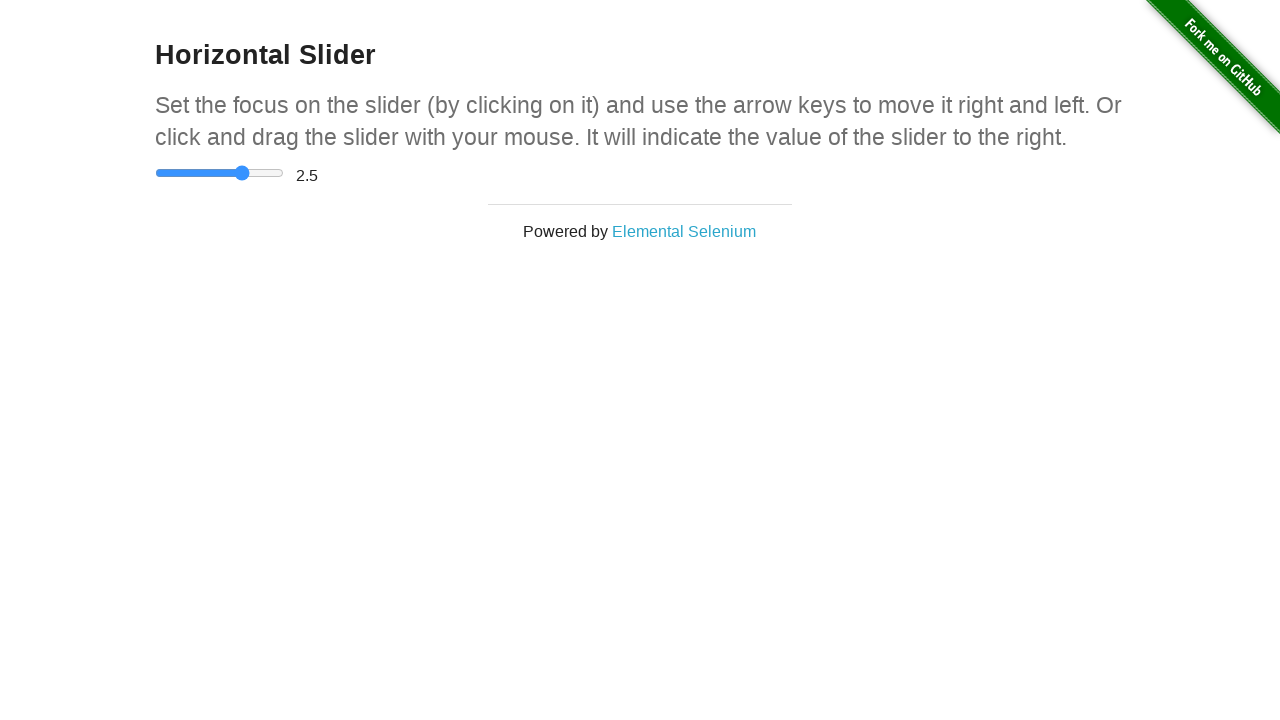

Released mouse button, current value: 3.5 at (244, 173)
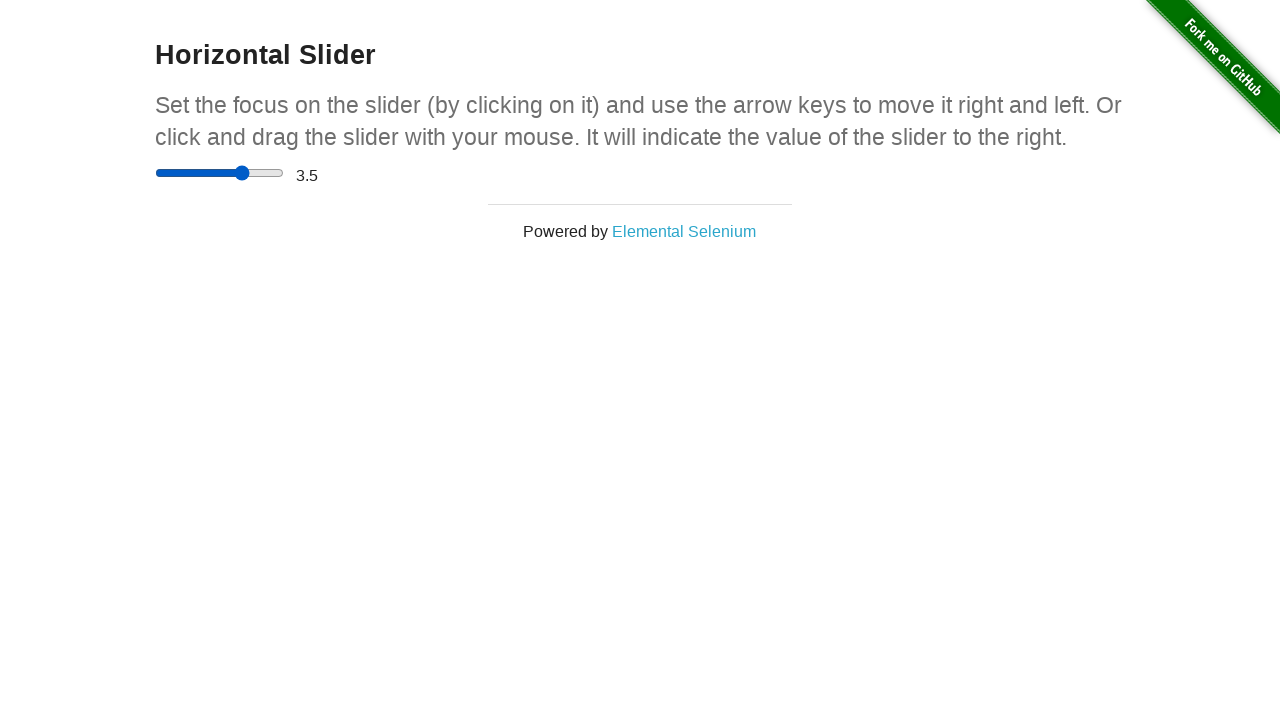

Clicked on slider at center position at (220, 173)
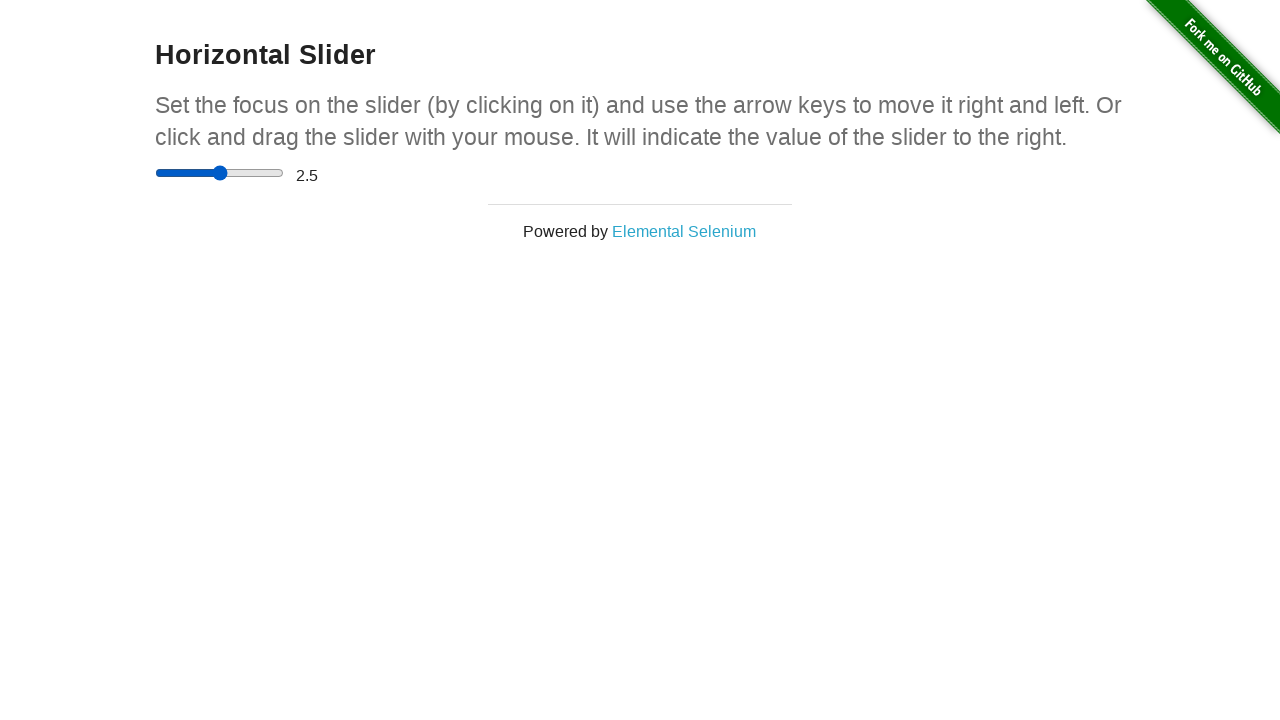

Pressed mouse button down on slider at (220, 173)
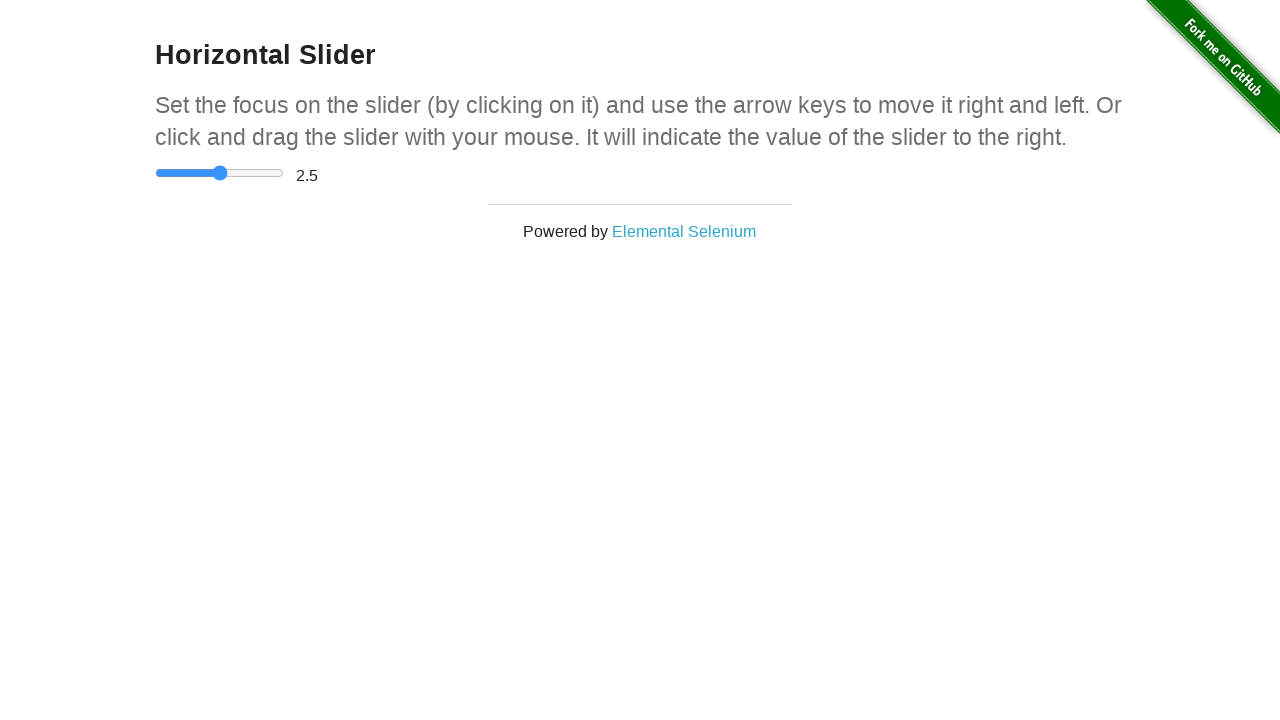

Moved slider by 35 pixels at (254, 173)
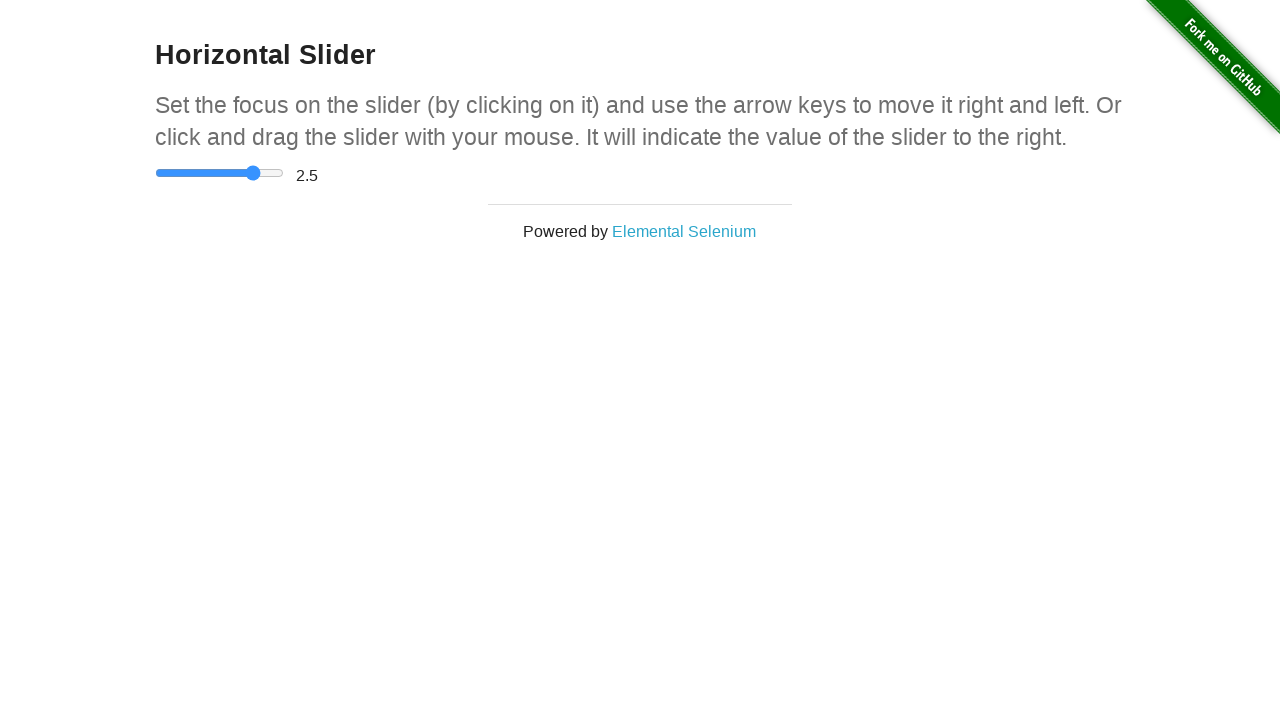

Released mouse button, current value: 4 at (254, 173)
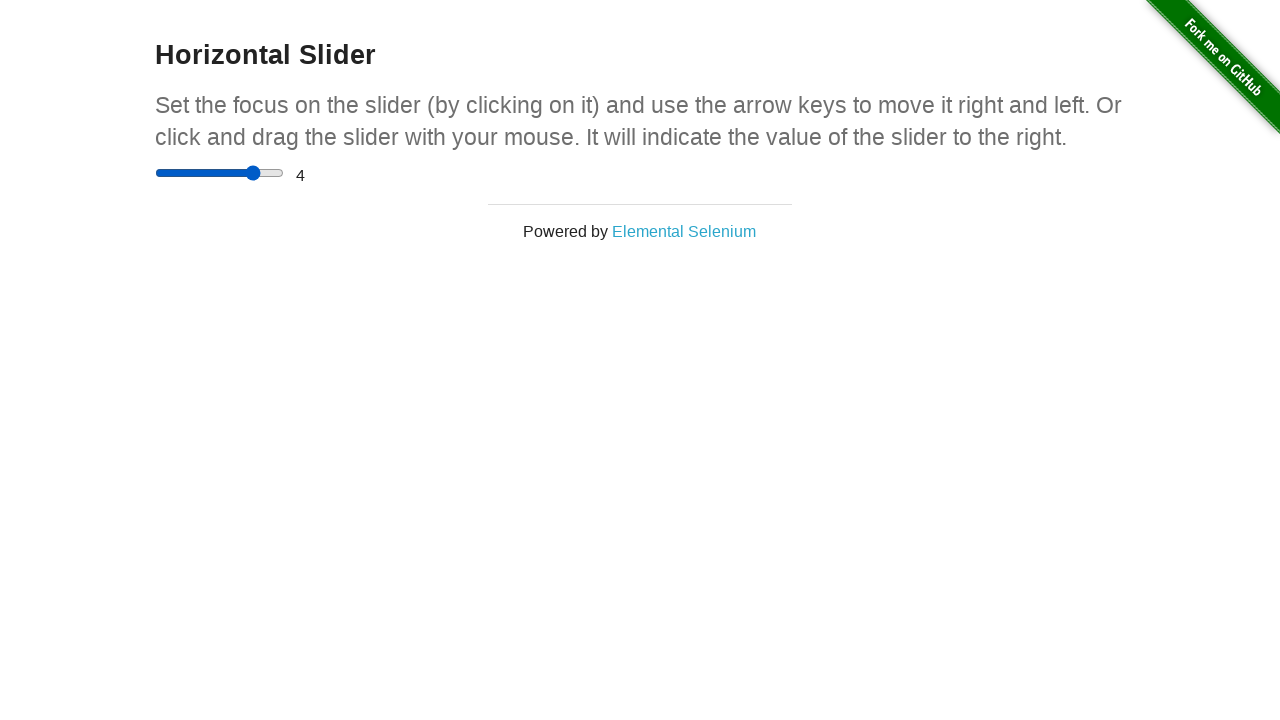

Clicked on slider at center position at (220, 173)
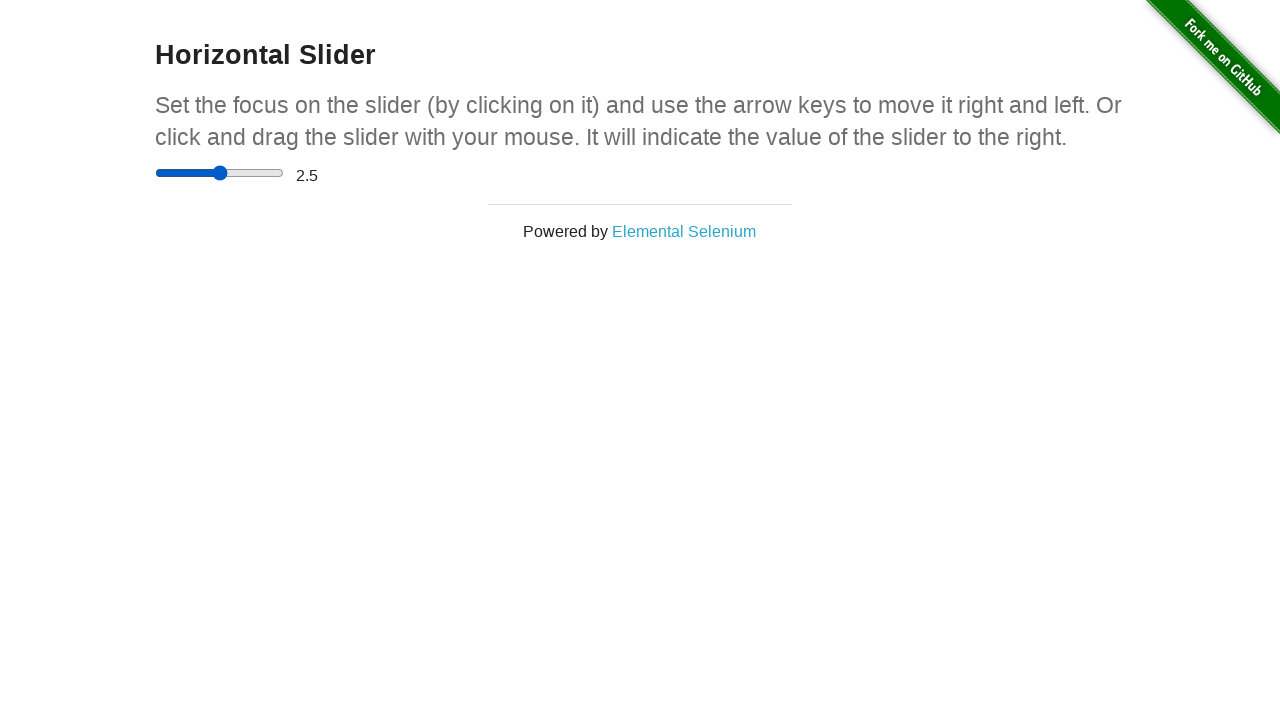

Pressed mouse button down on slider at (220, 173)
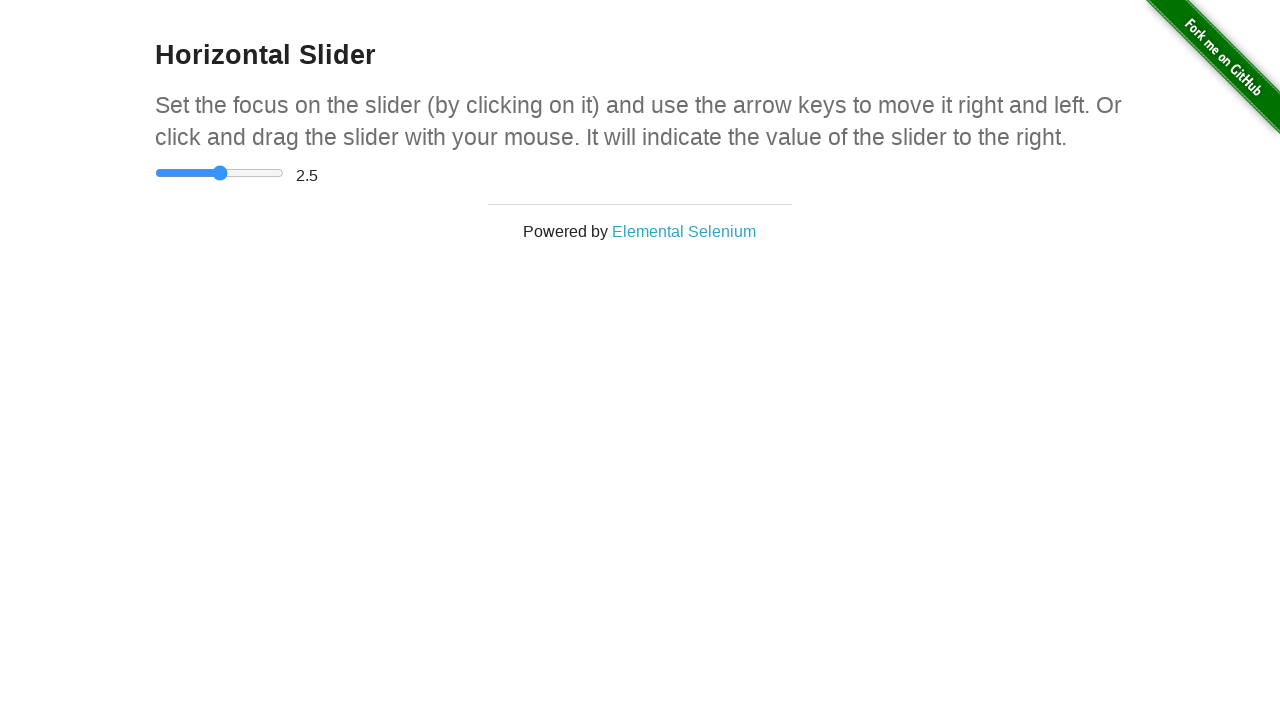

Moved slider by 45 pixels at (264, 173)
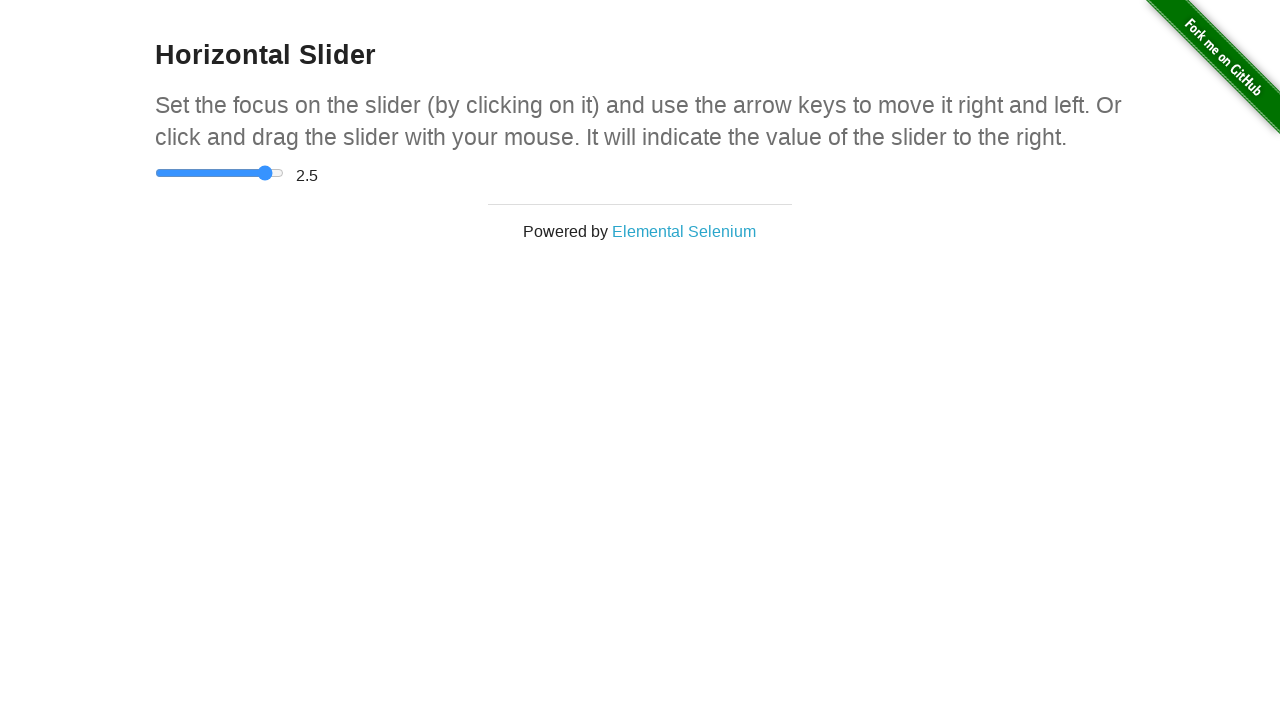

Released mouse button, current value: 4.5 at (264, 173)
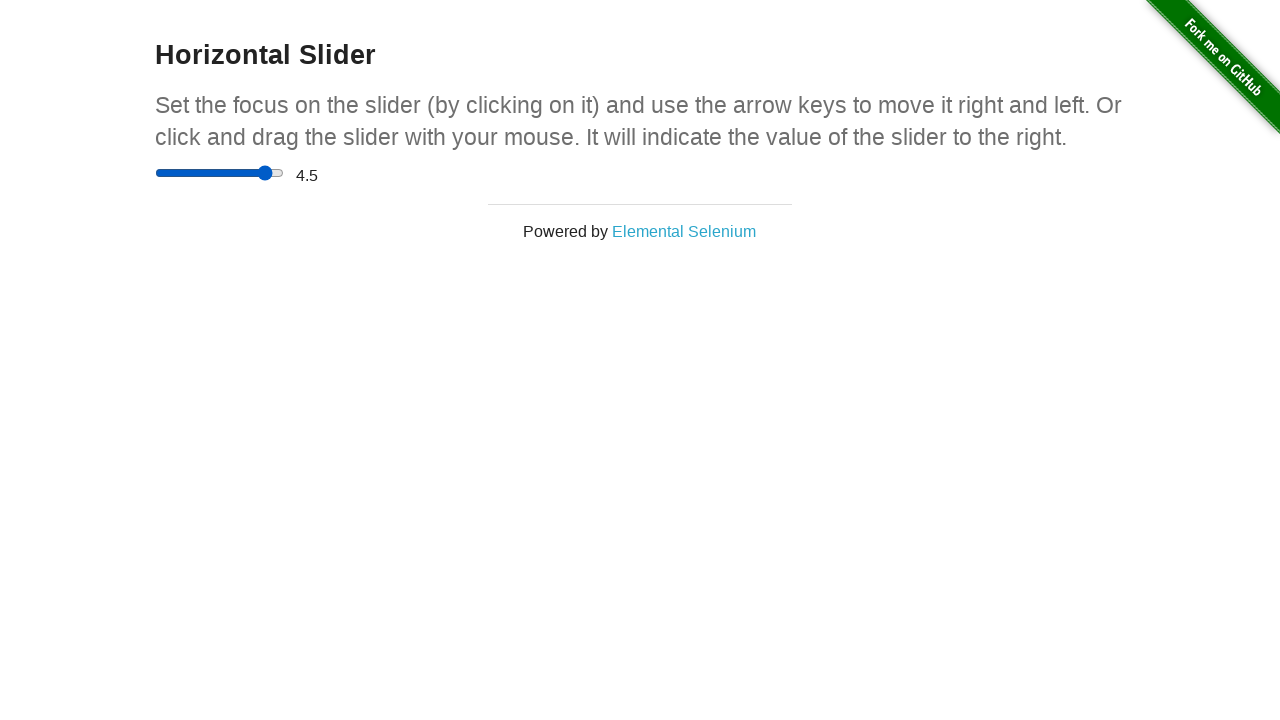

Clicked on slider at center position at (220, 173)
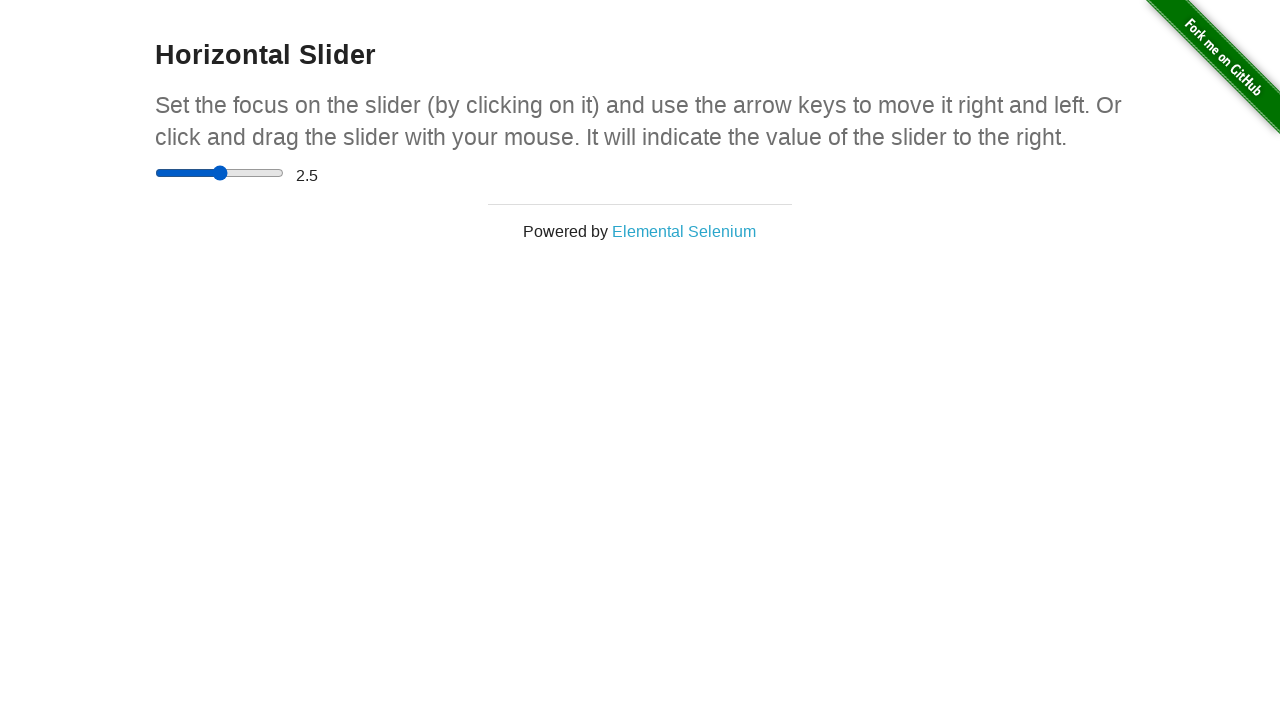

Pressed mouse button down on slider at (220, 173)
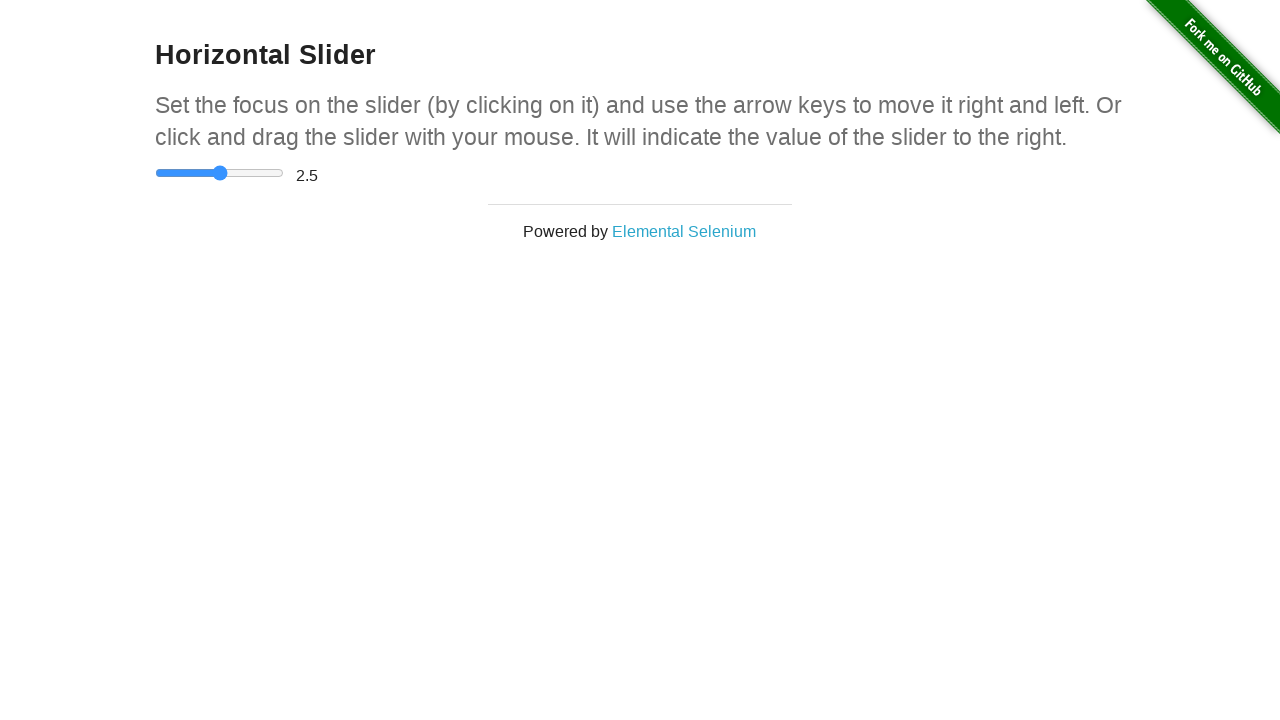

Moved slider by 55 pixels at (274, 173)
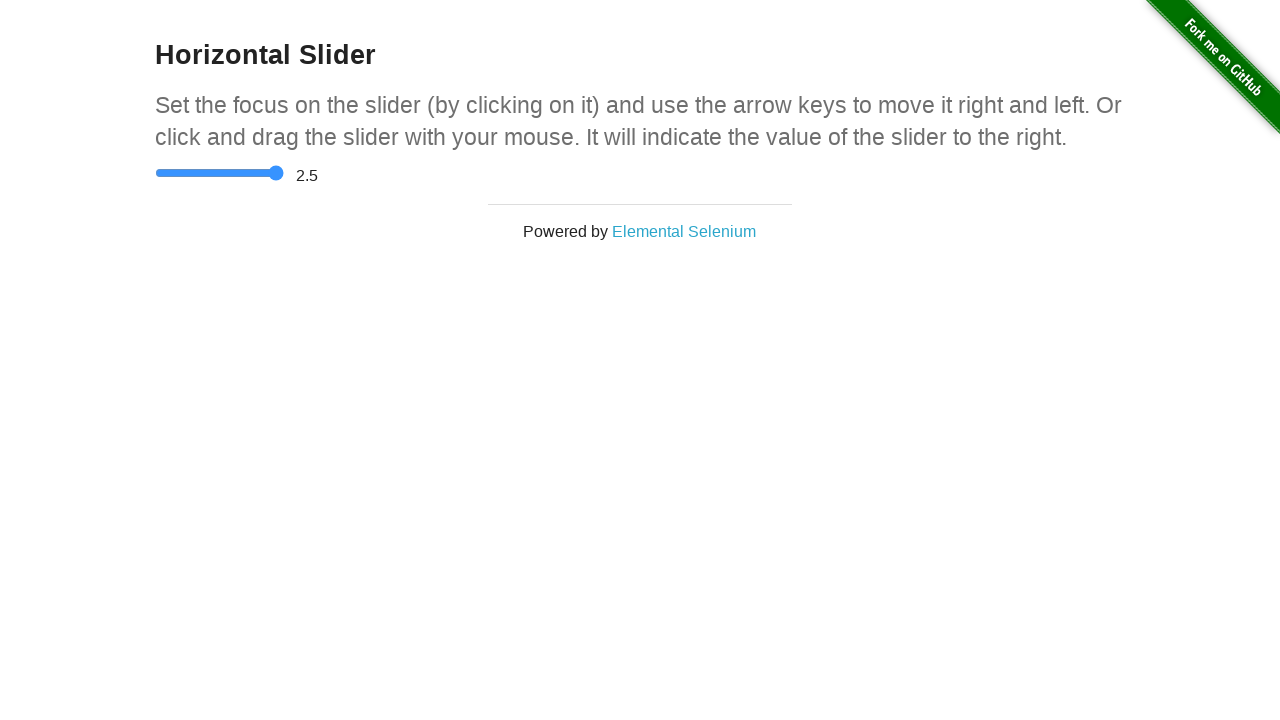

Released mouse button, current value: 5 at (274, 173)
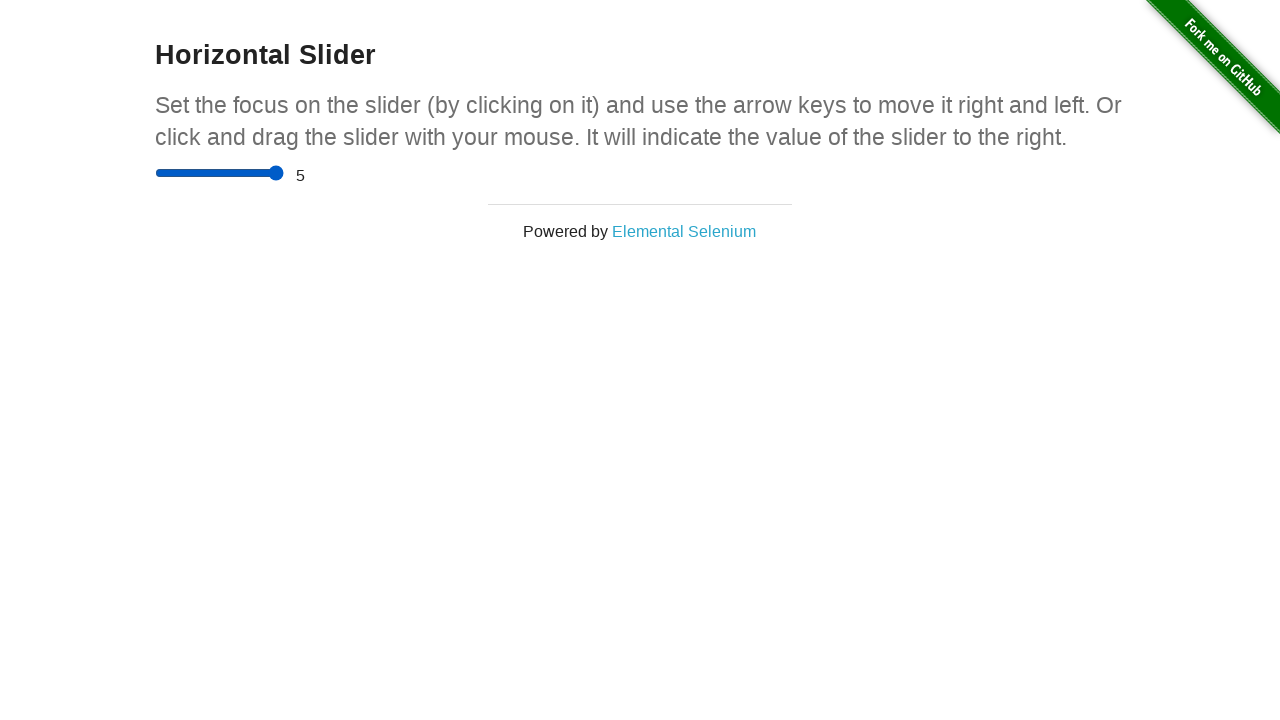

Slider reached target value of 5
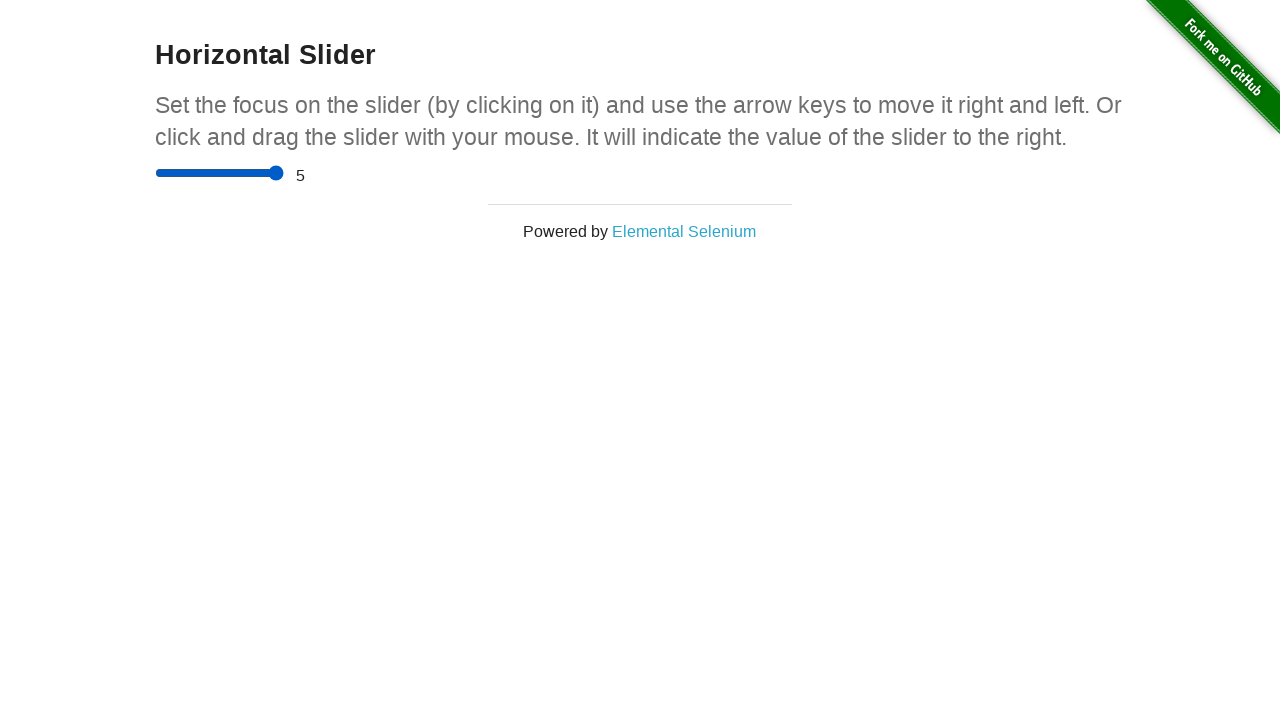

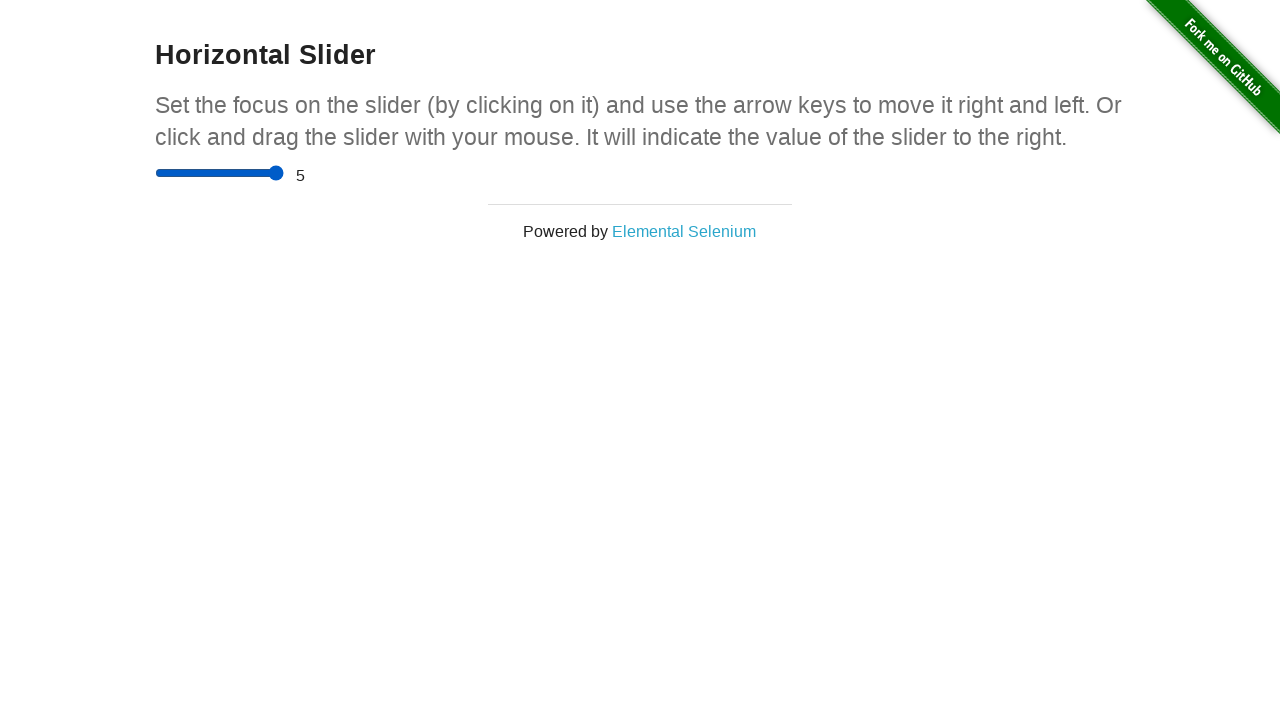